Tests the Key Presses page by navigating to it and sending various keyboard characters to an input field, verifying the result text is displayed for each key press

Starting URL: https://the-internet.herokuapp.com/

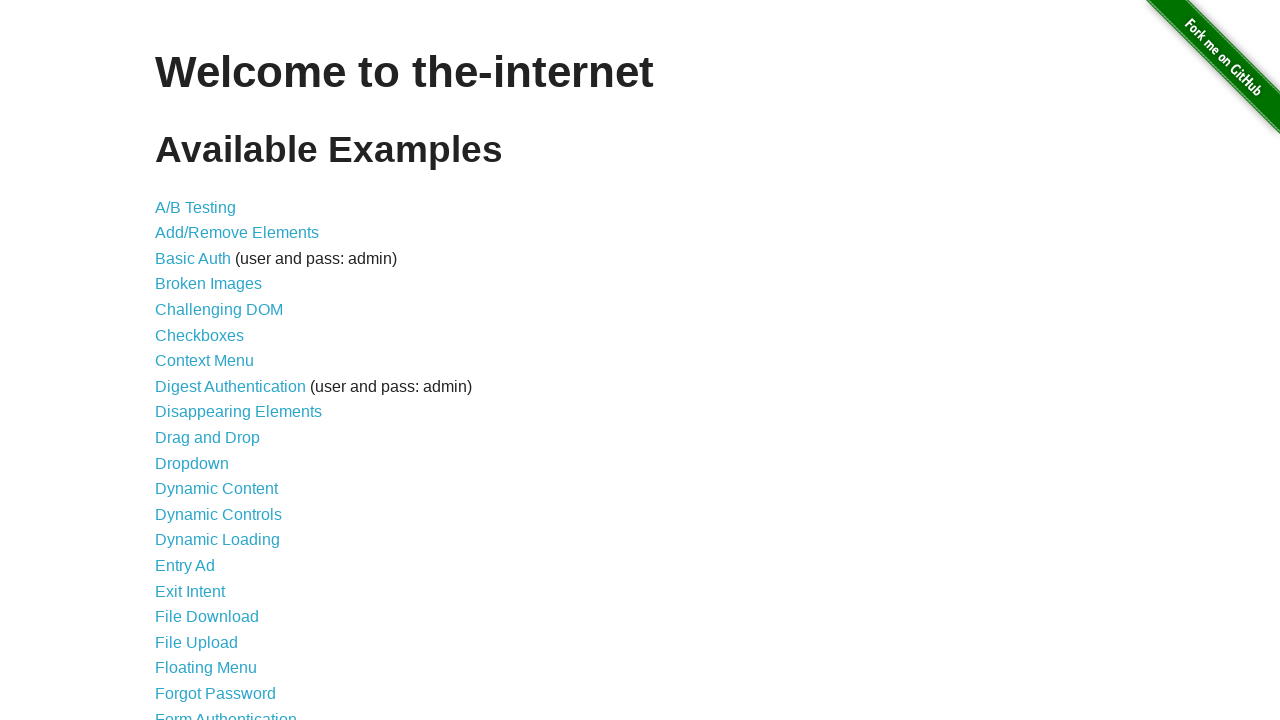

Clicked on Key Presses link at (200, 360) on text=Key Presses
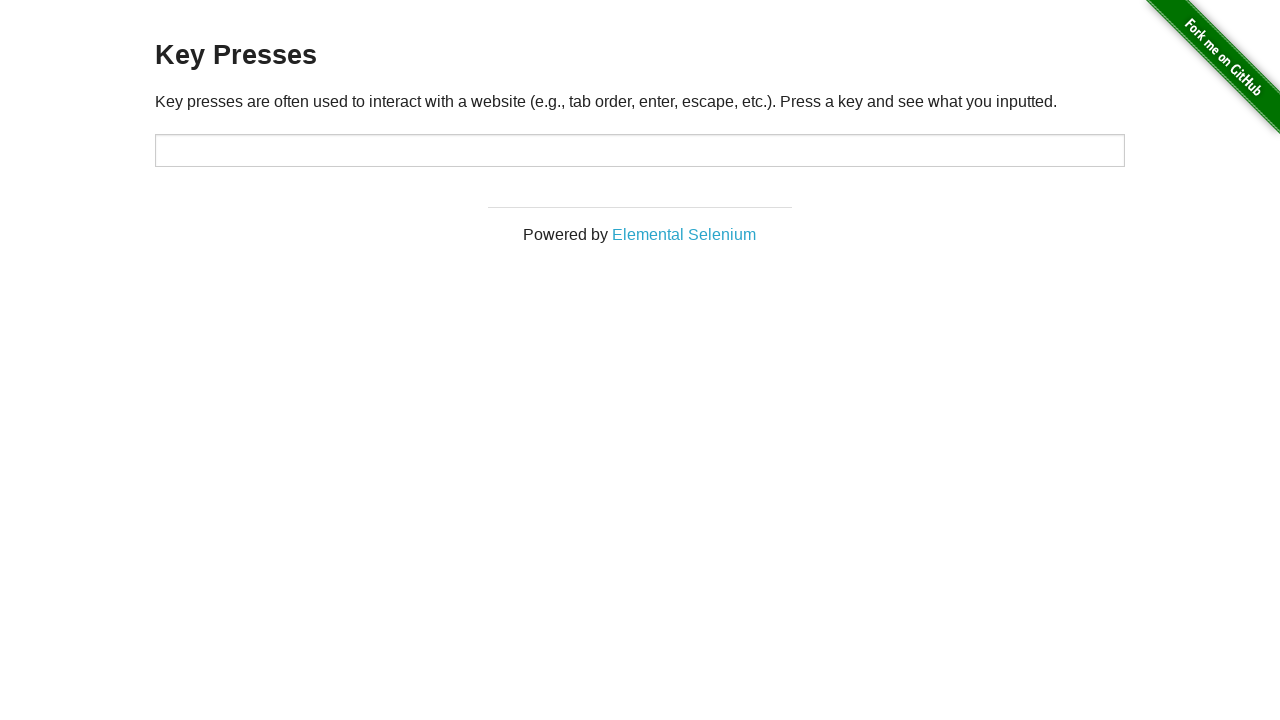

Target input field is visible
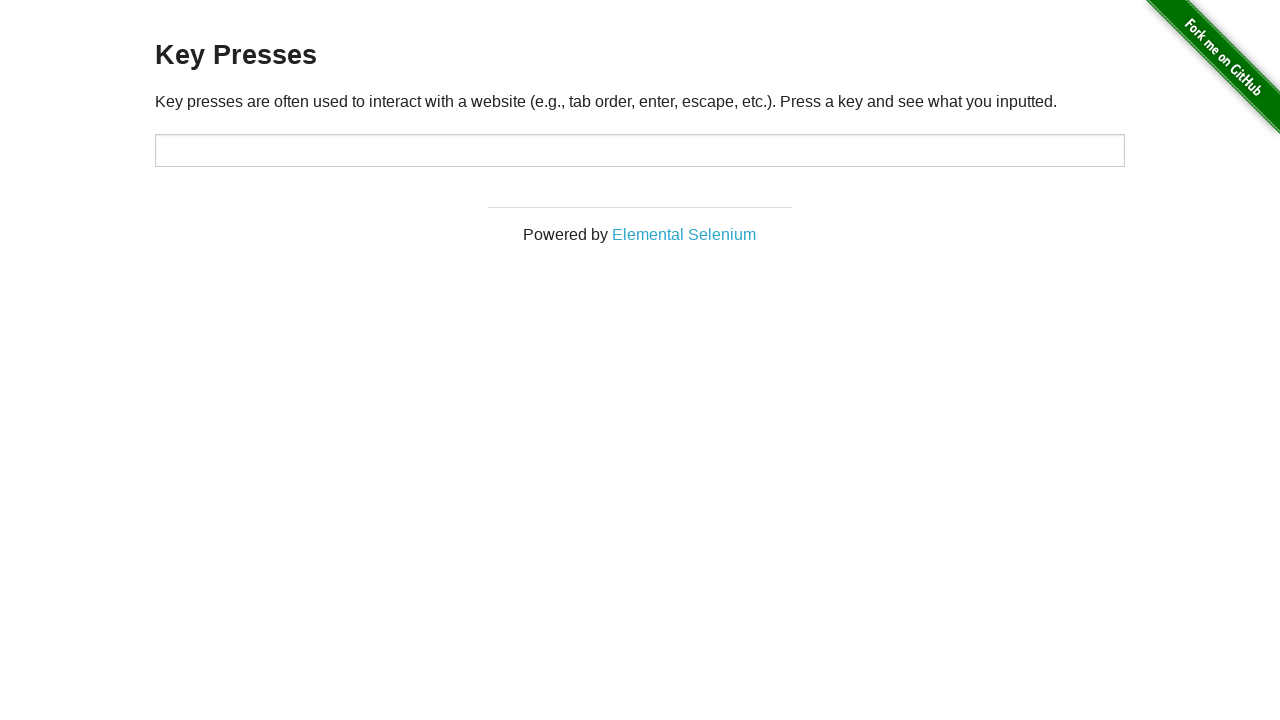

Pressed key 'A' on #target
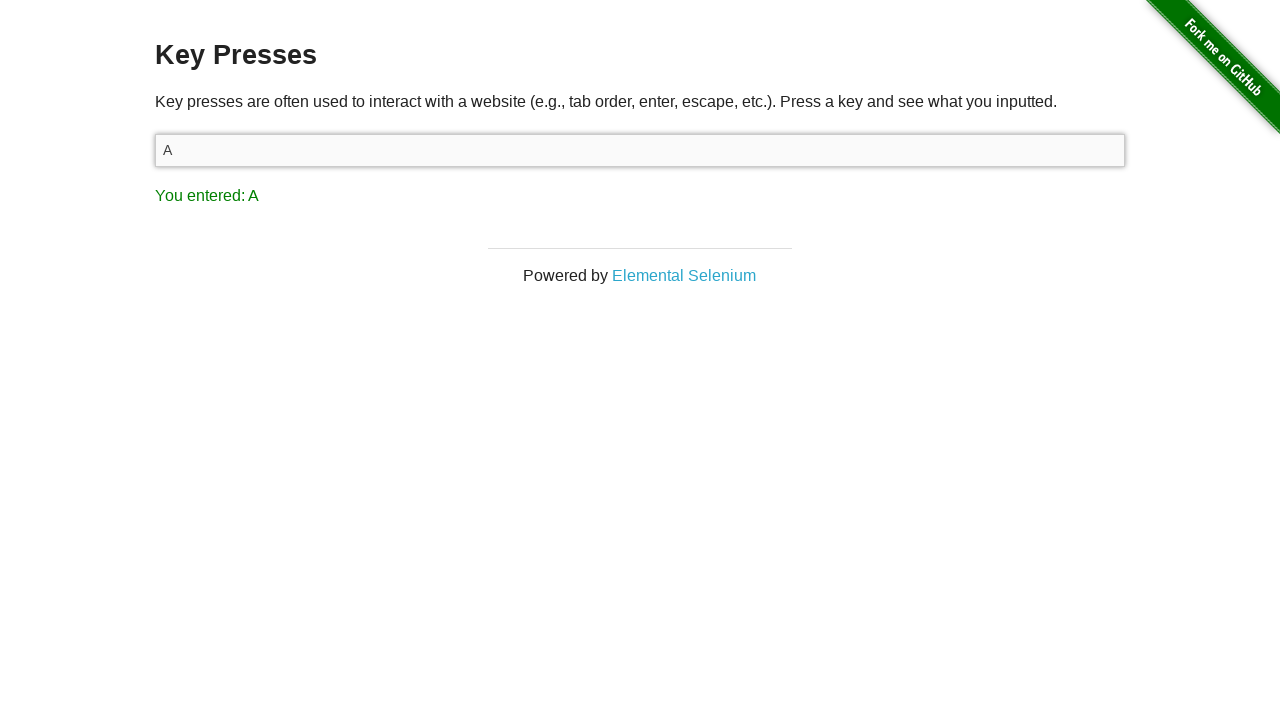

Result text updated after pressing 'A'
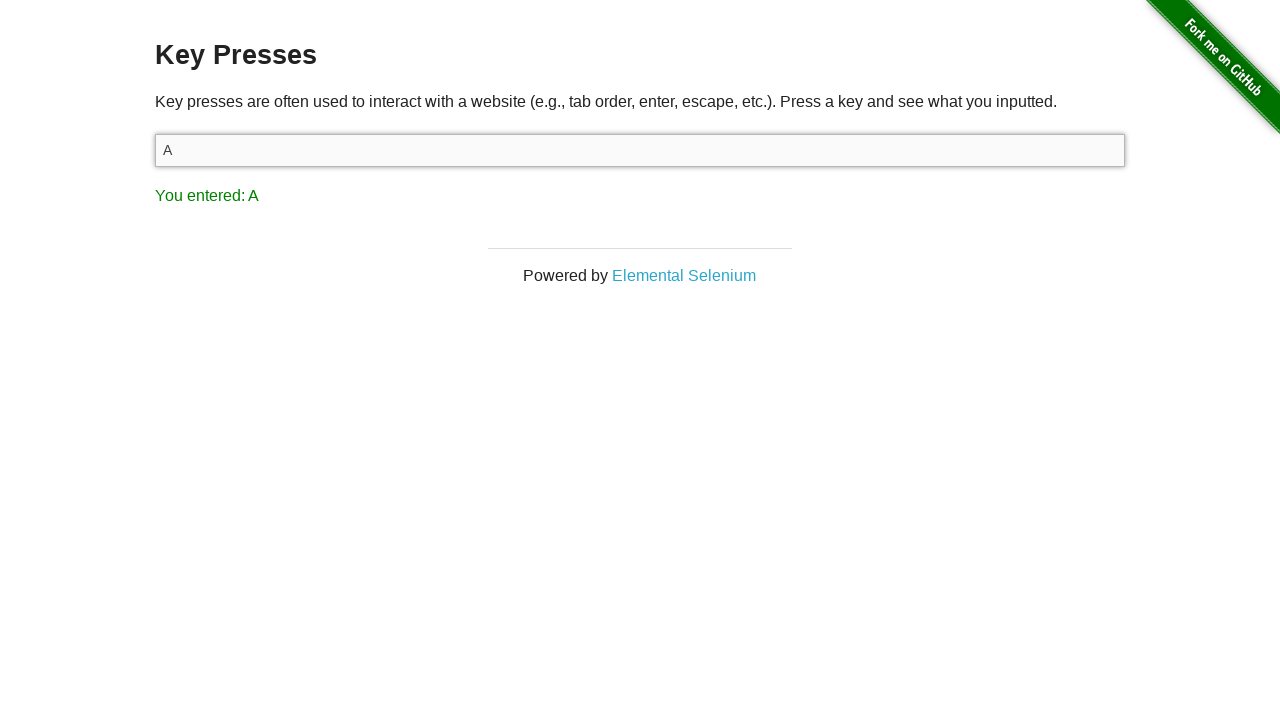

Pressed key 'B' on #target
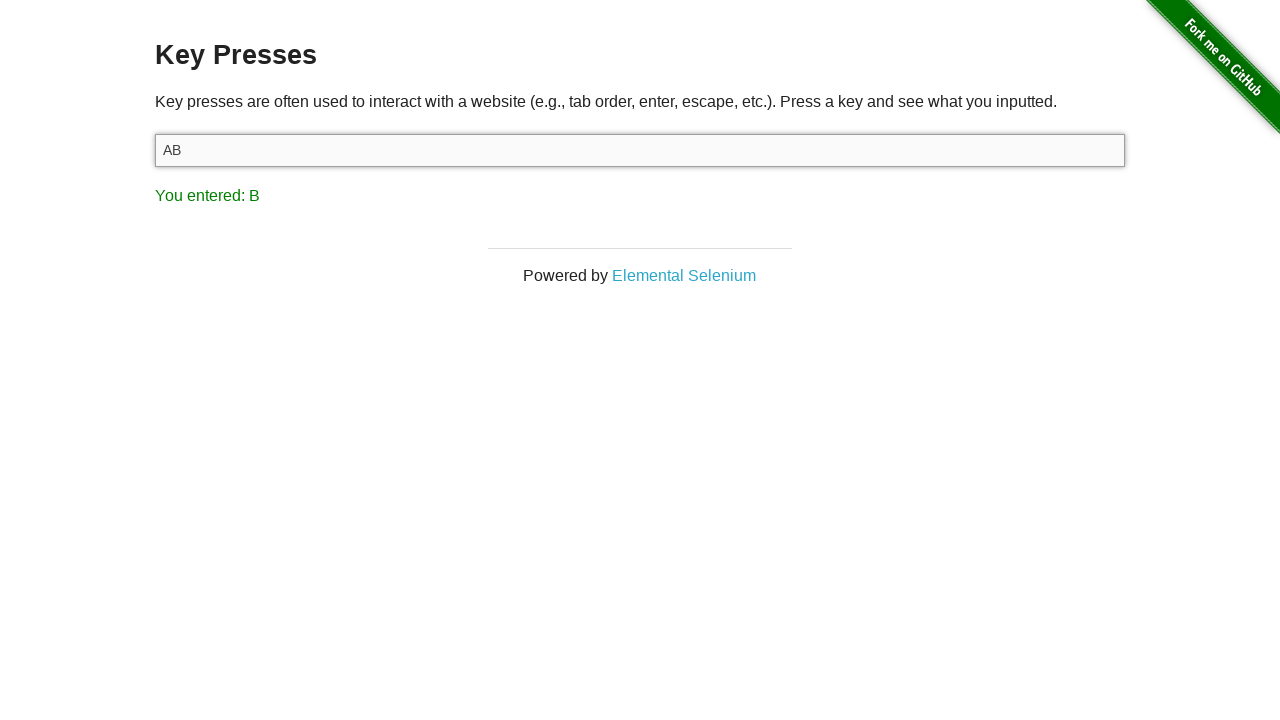

Result text updated after pressing 'B'
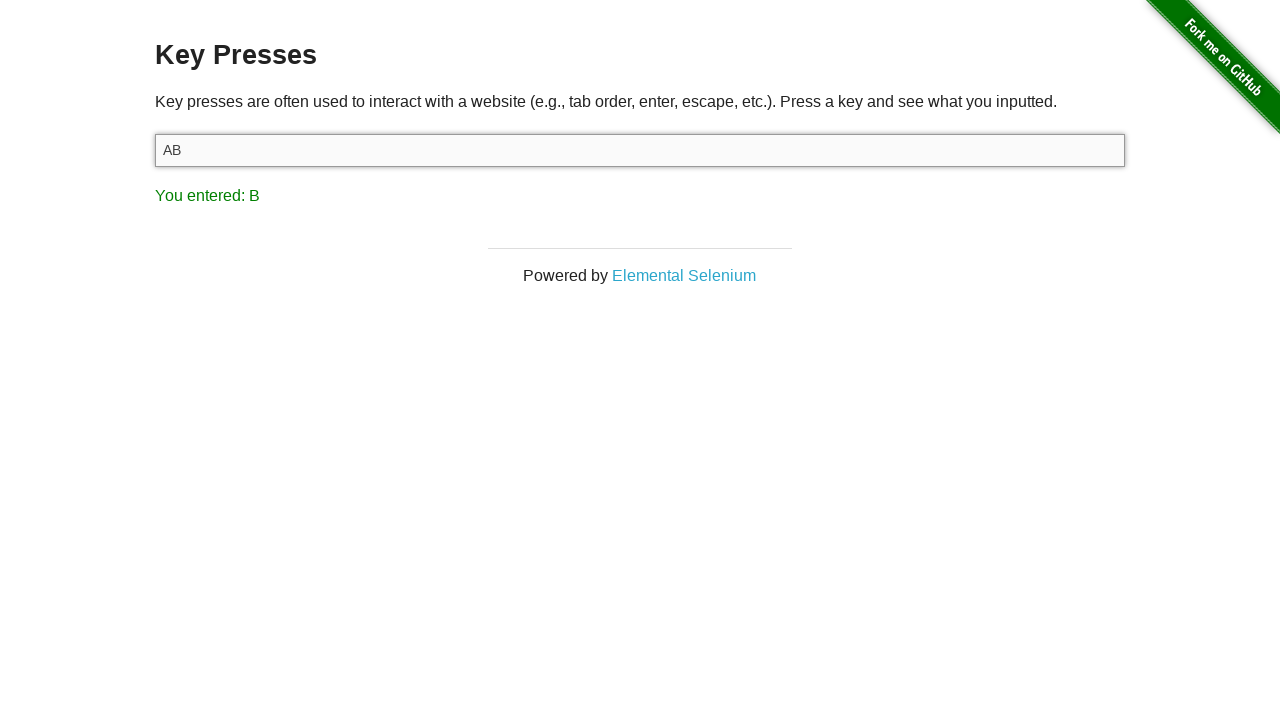

Pressed key 'C' on #target
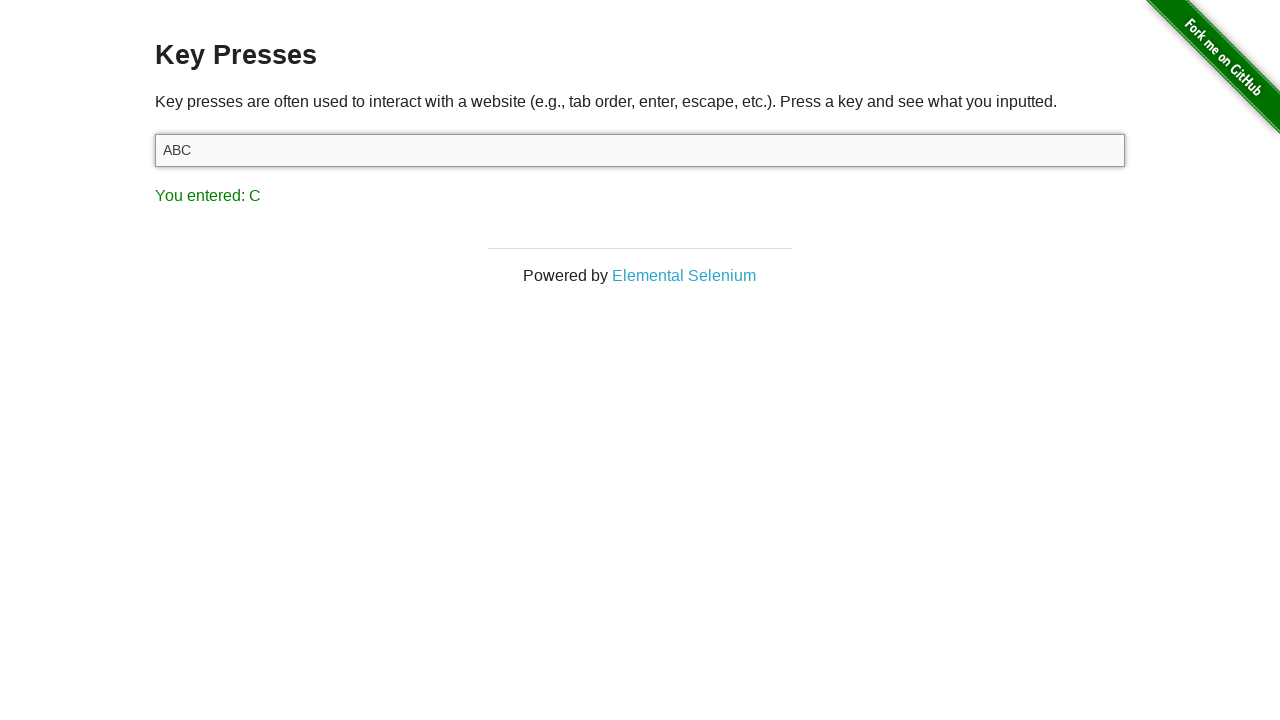

Result text updated after pressing 'C'
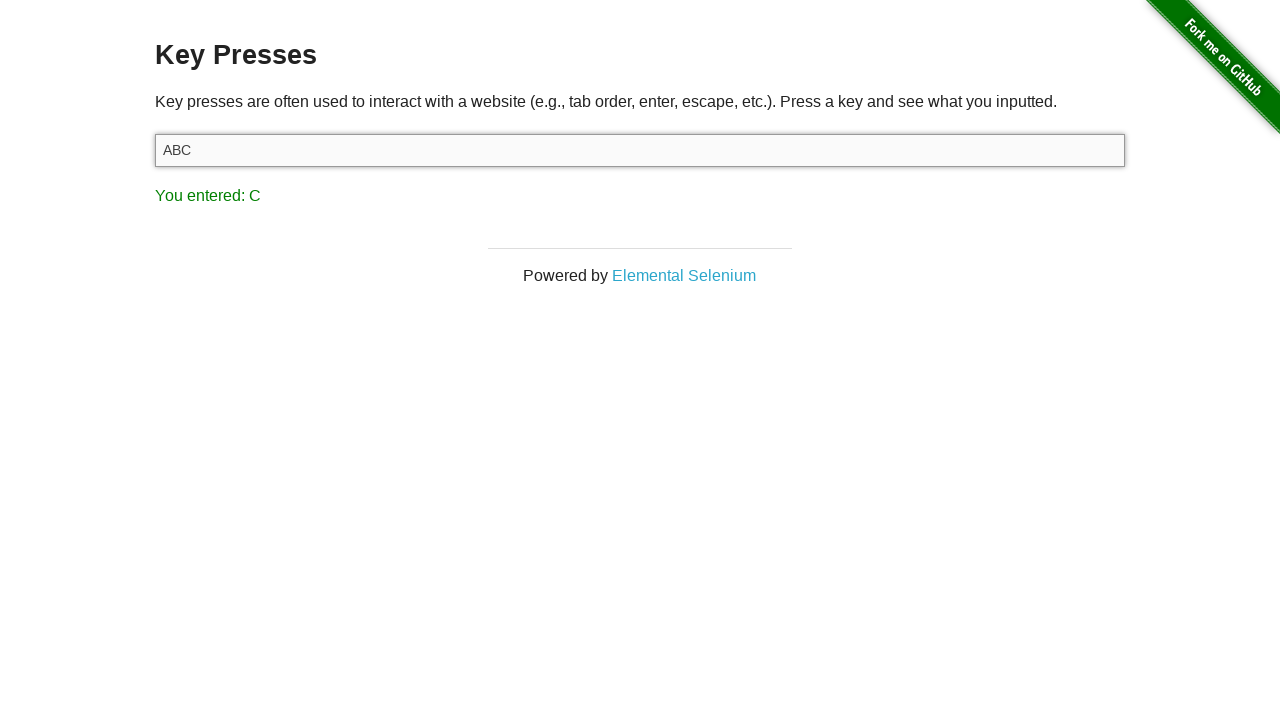

Pressed key 'D' on #target
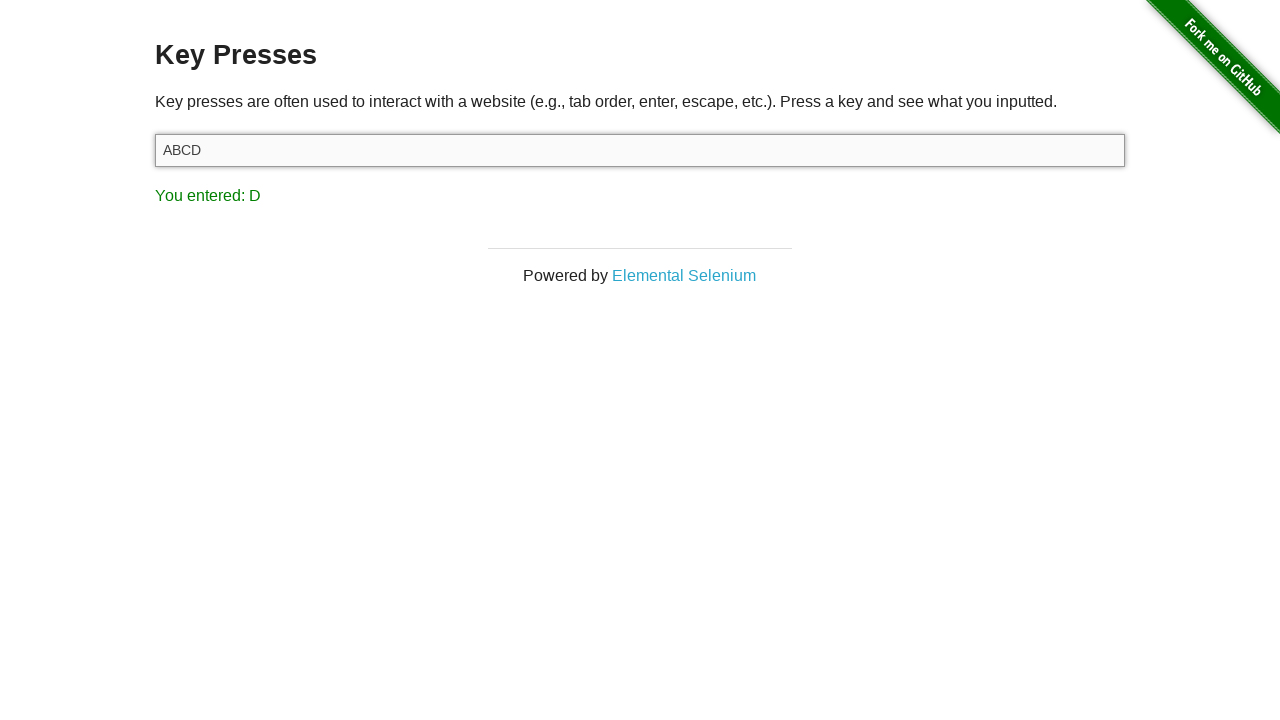

Result text updated after pressing 'D'
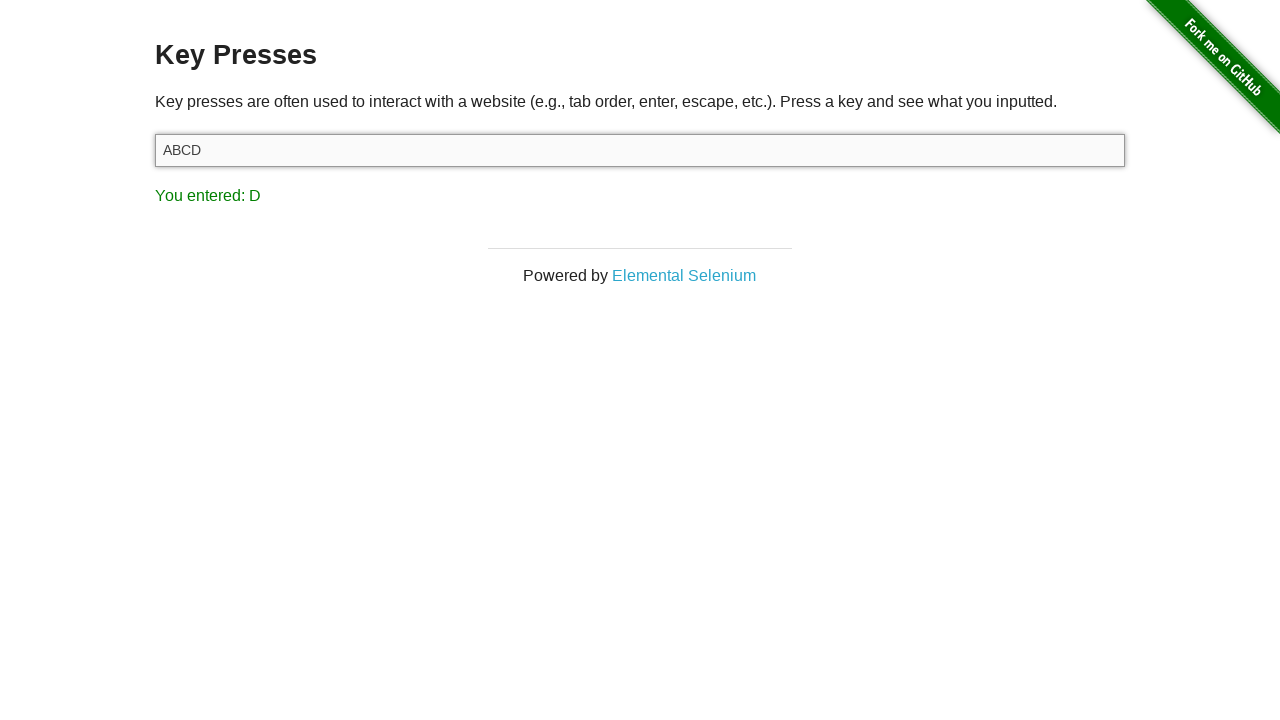

Pressed key 'E' on #target
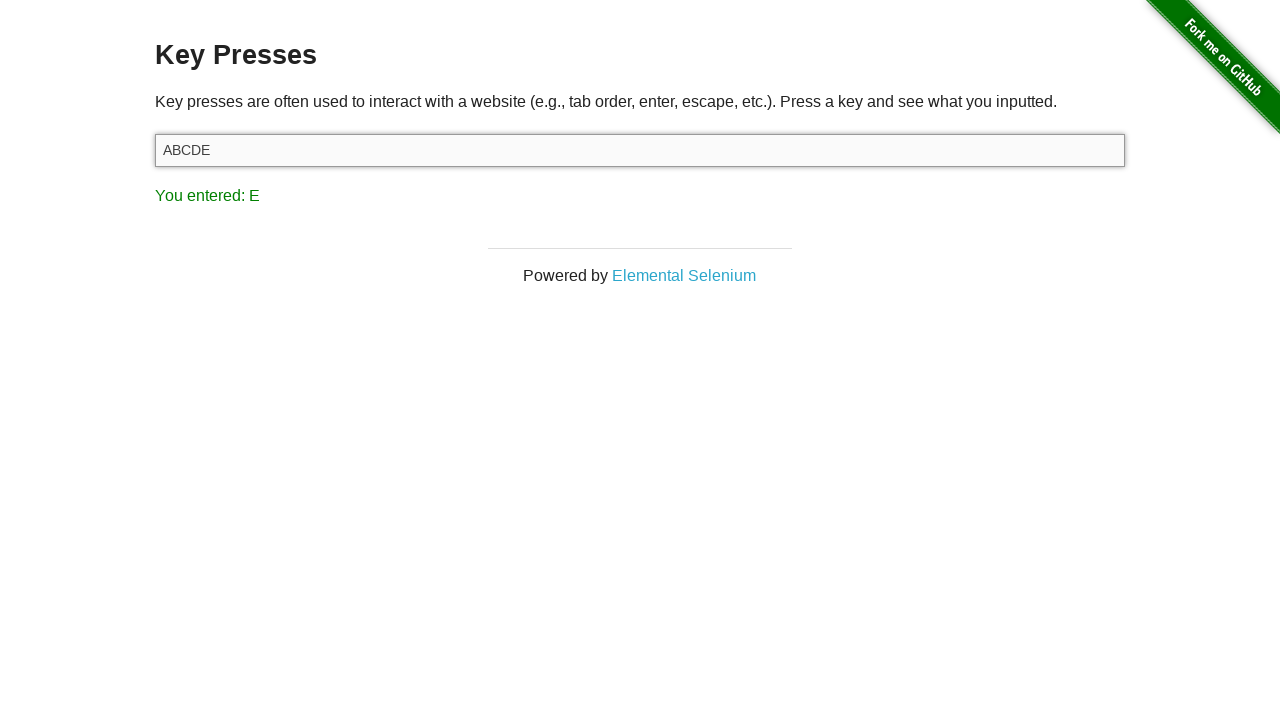

Result text updated after pressing 'E'
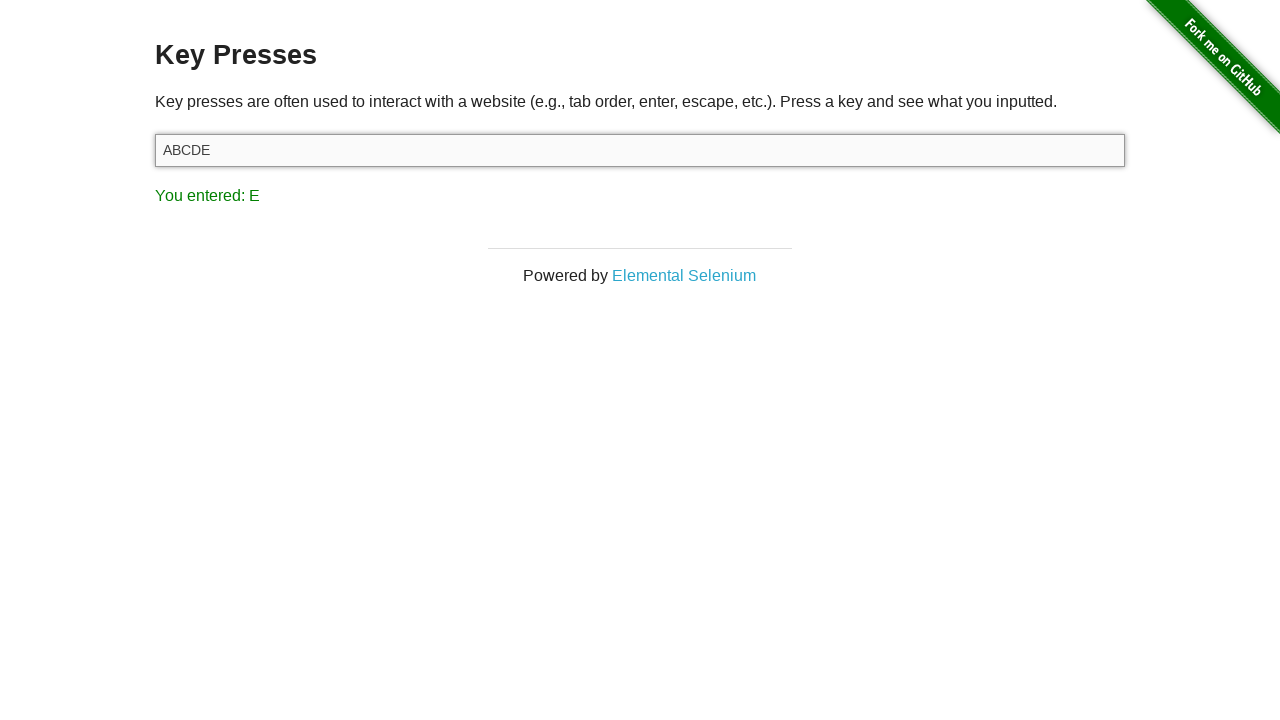

Pressed key 'F' on #target
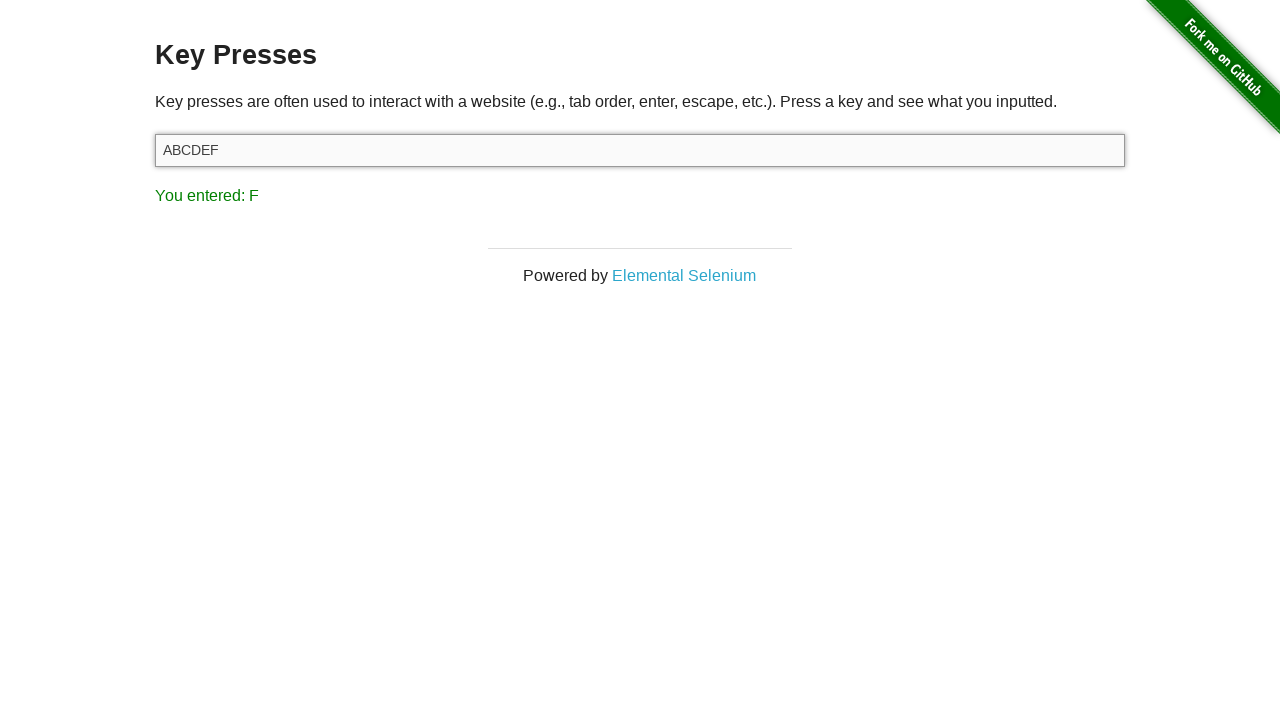

Result text updated after pressing 'F'
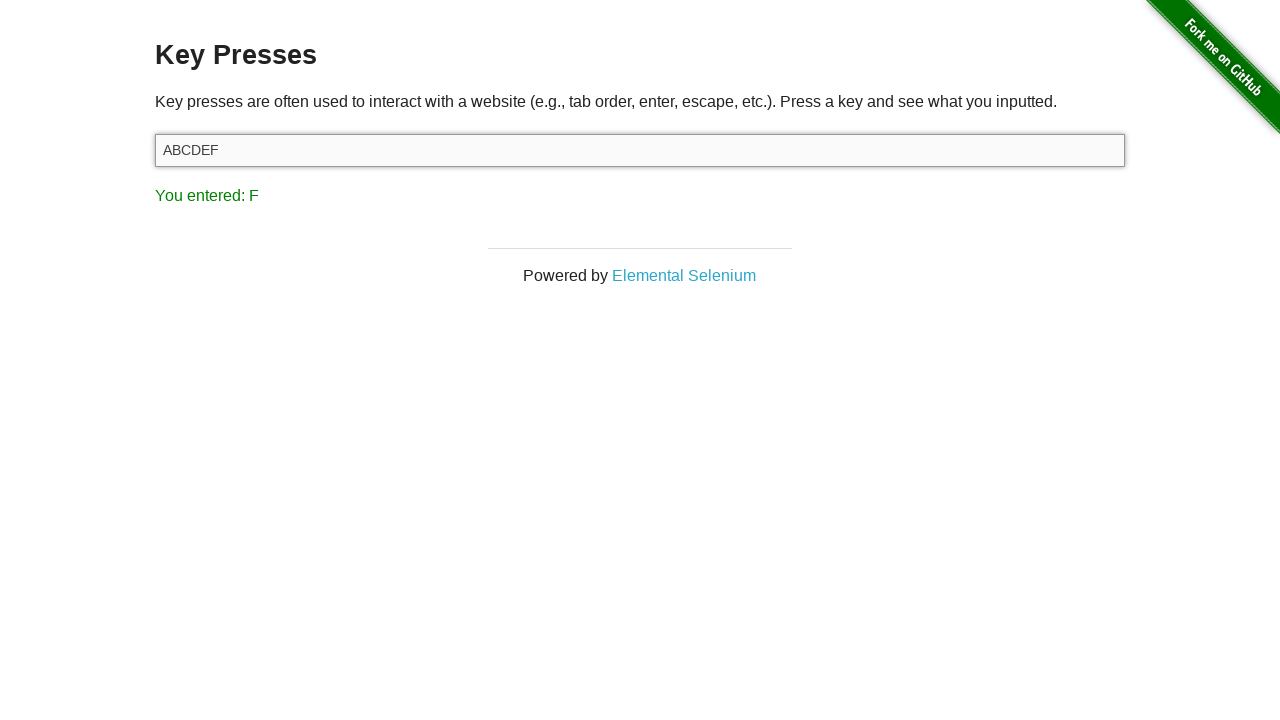

Pressed key 'G' on #target
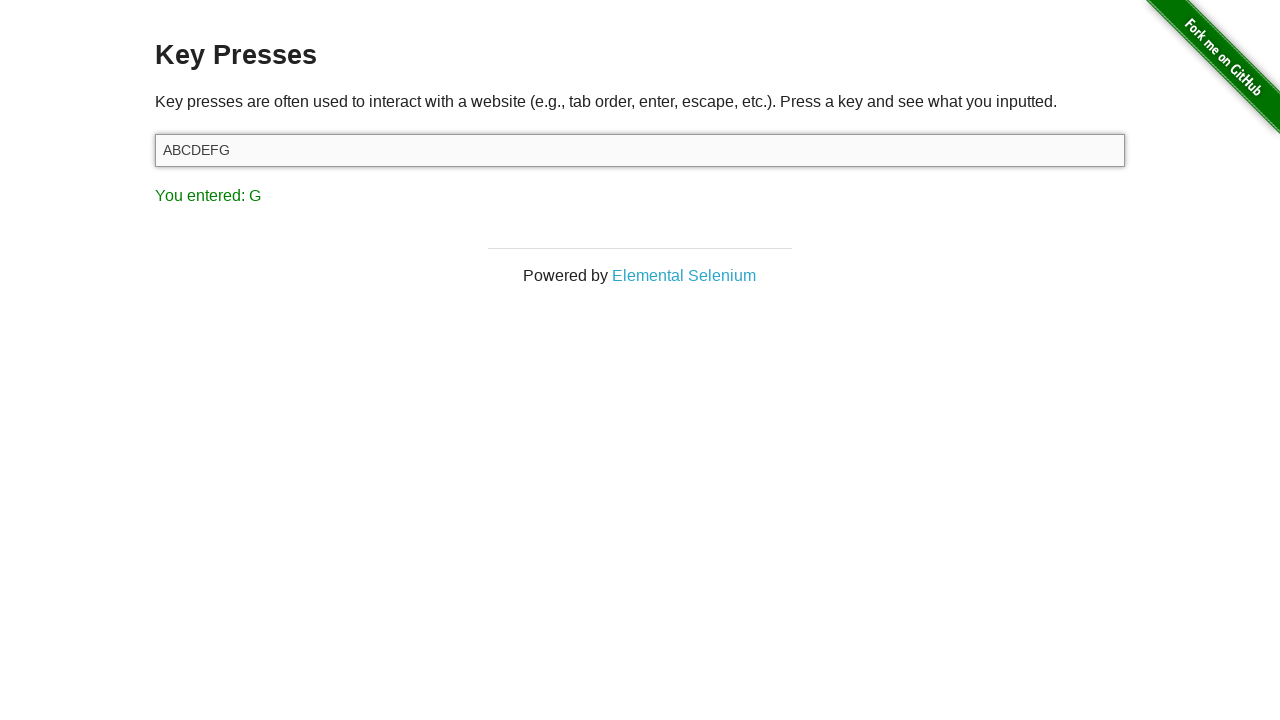

Result text updated after pressing 'G'
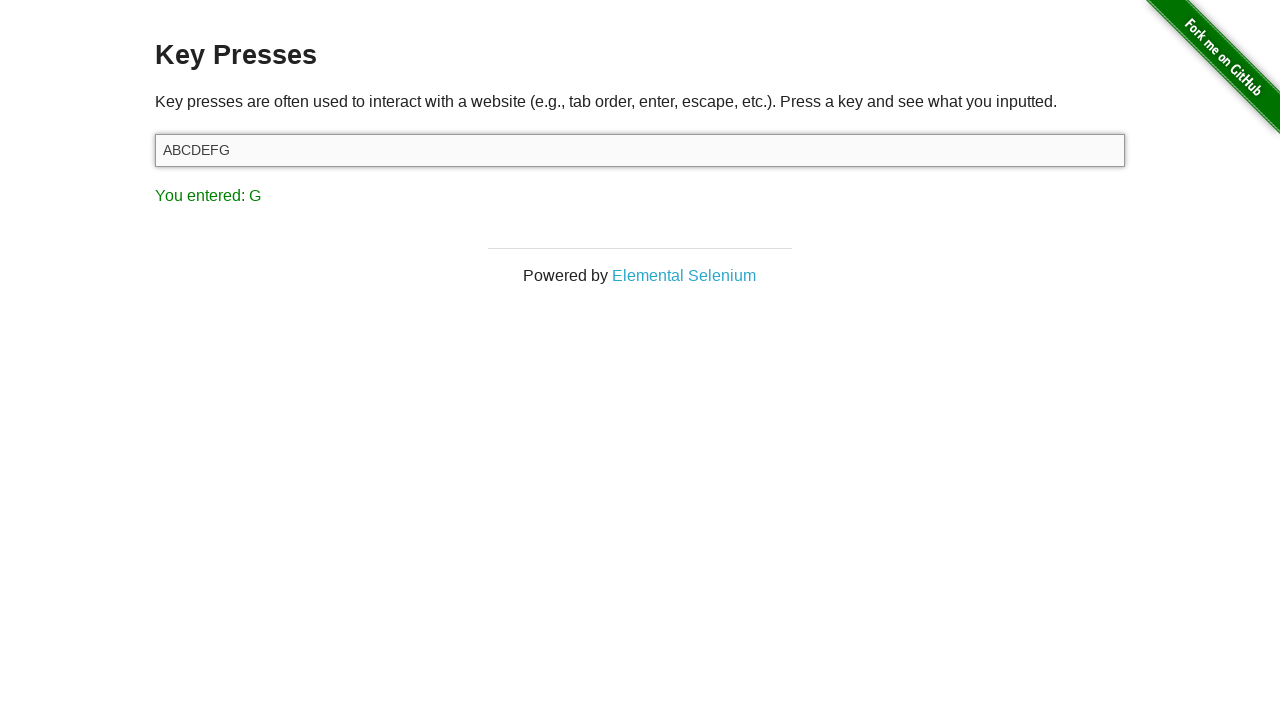

Pressed key 'H' on #target
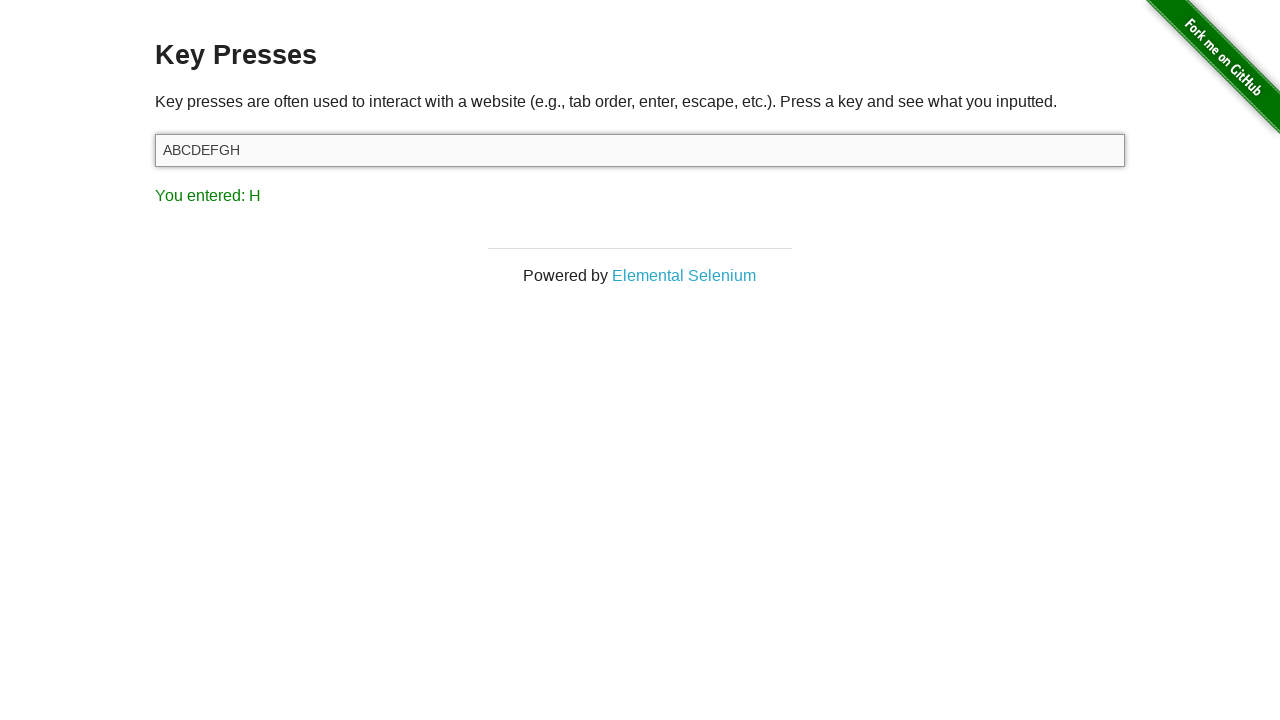

Result text updated after pressing 'H'
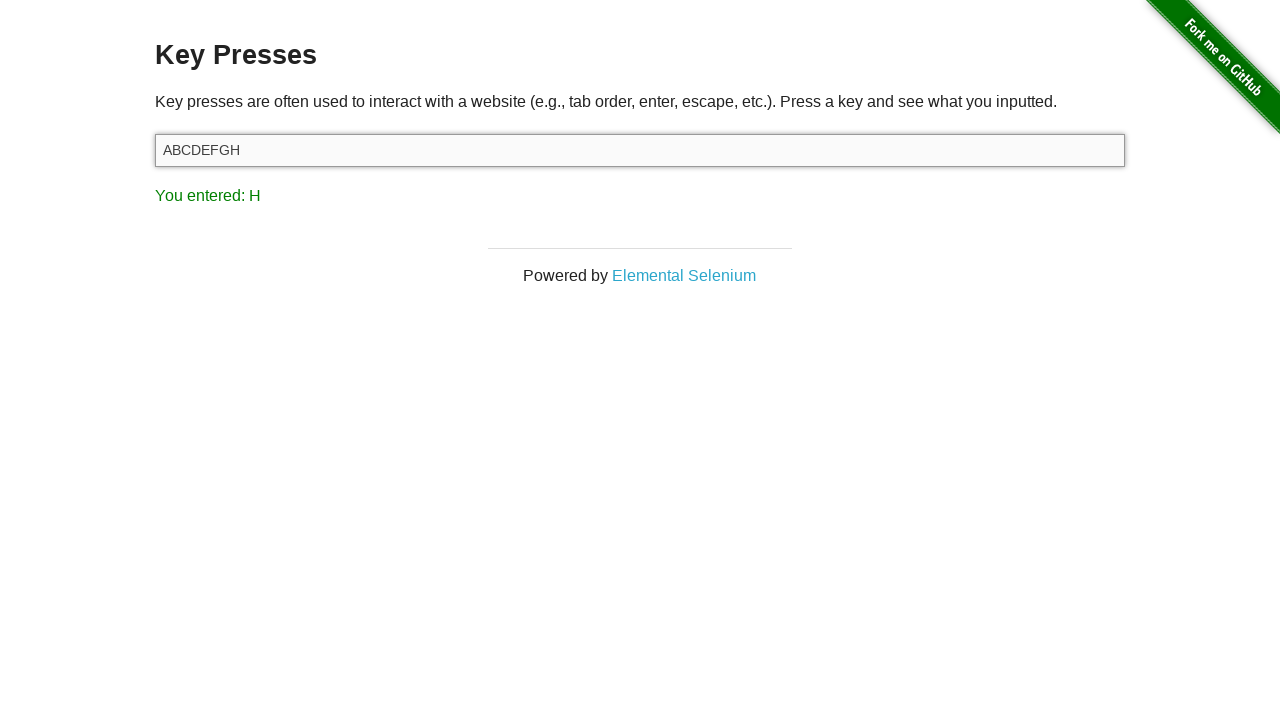

Pressed key 'I' on #target
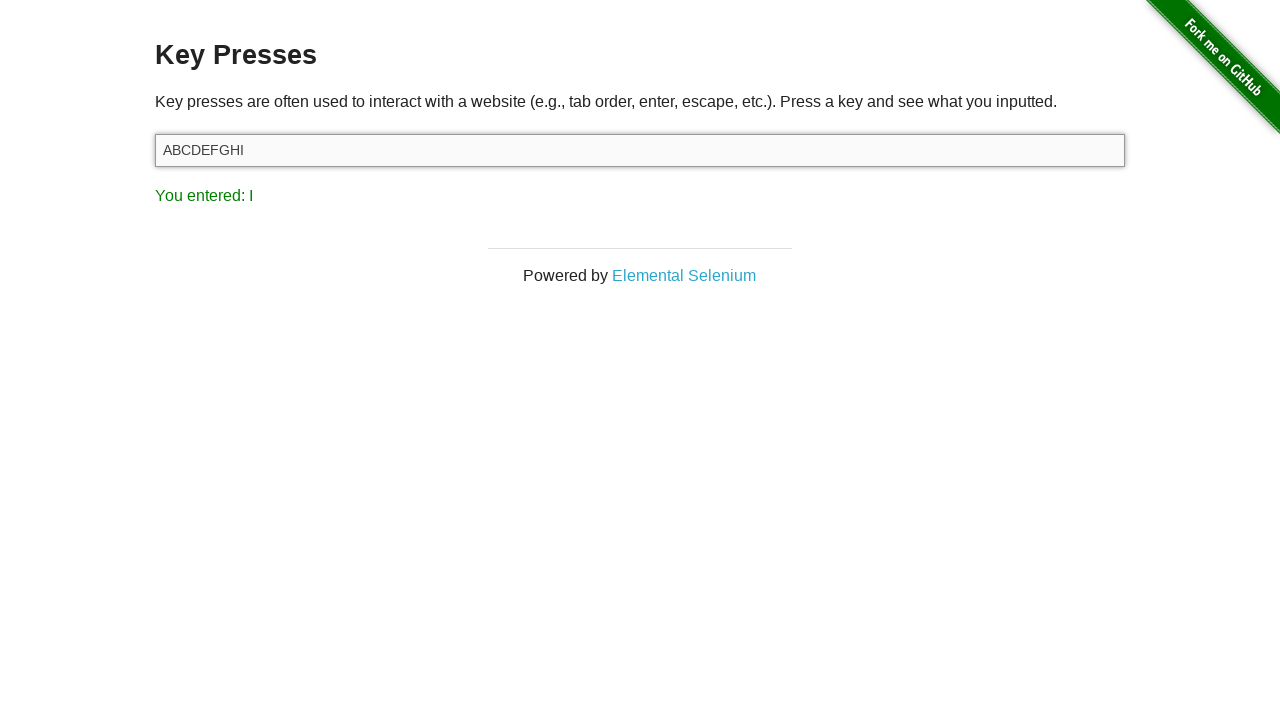

Result text updated after pressing 'I'
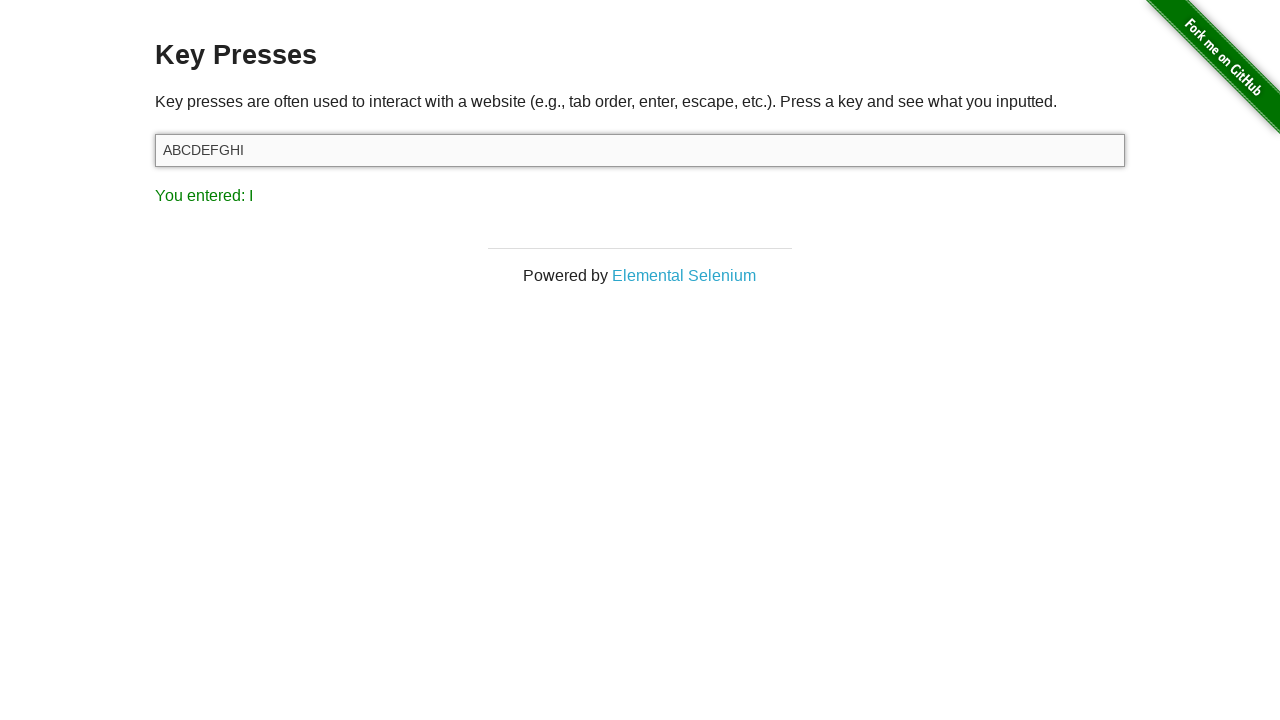

Pressed key 'J' on #target
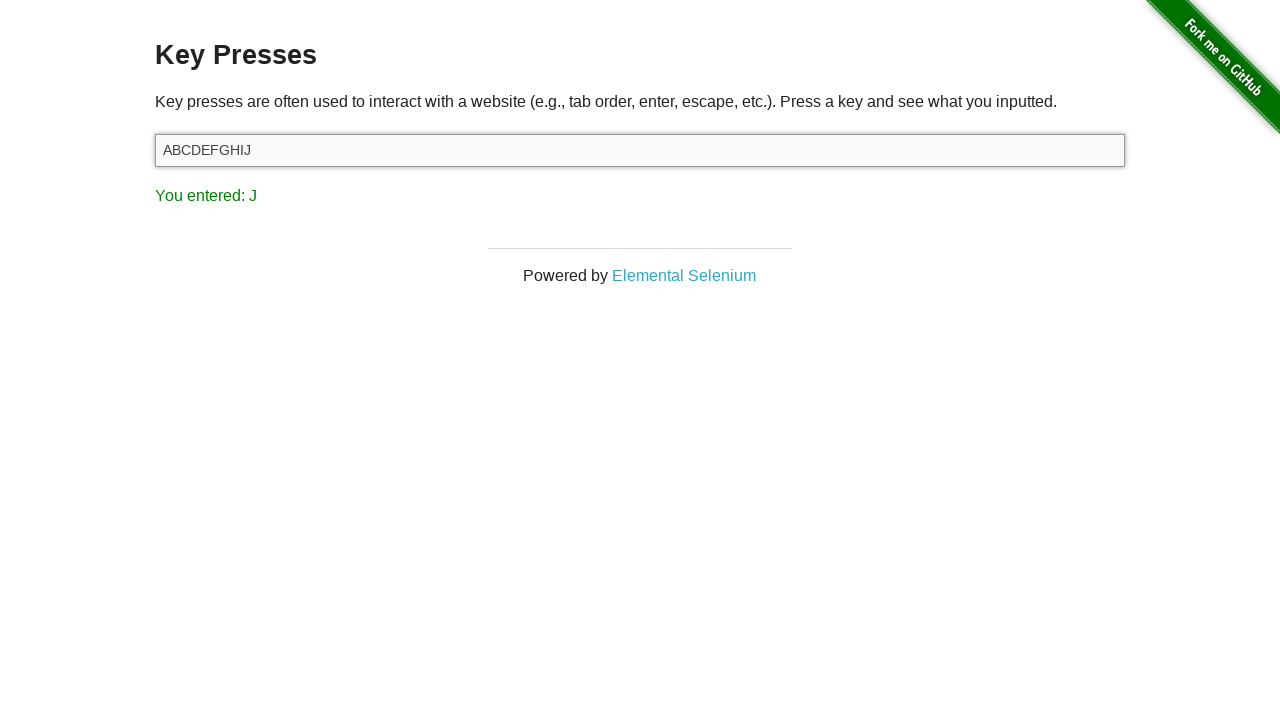

Result text updated after pressing 'J'
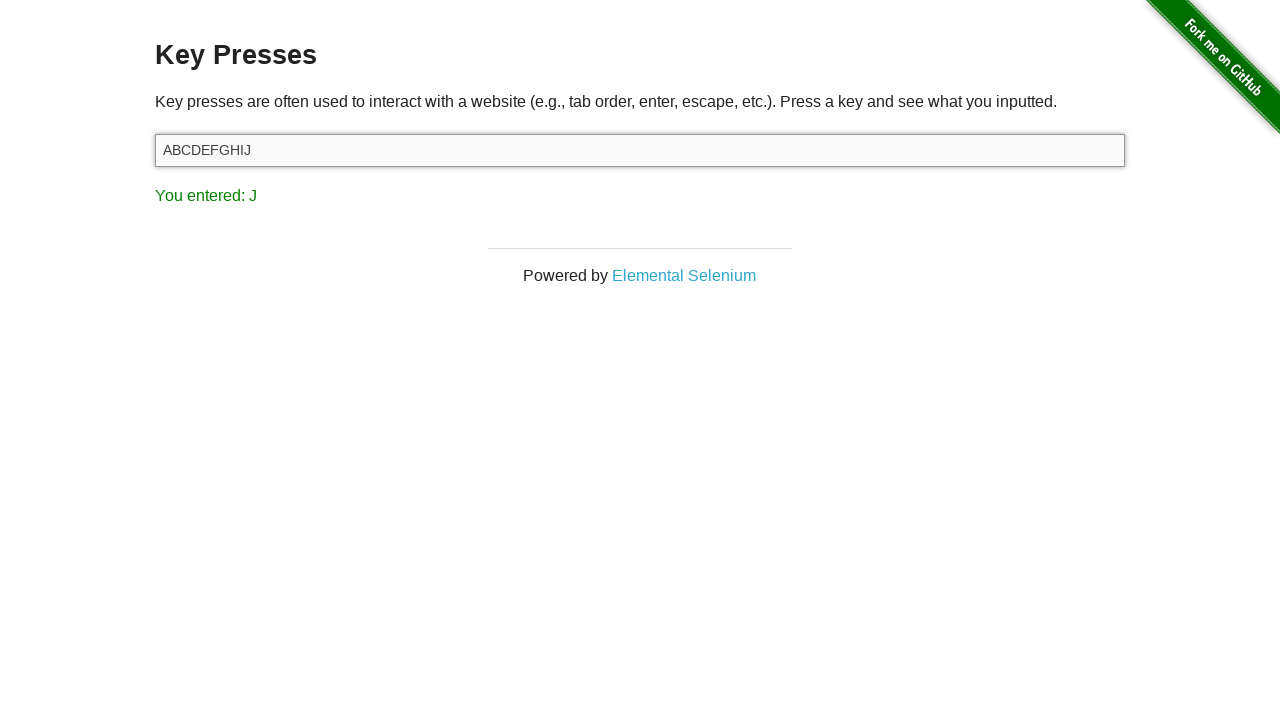

Pressed key 'K' on #target
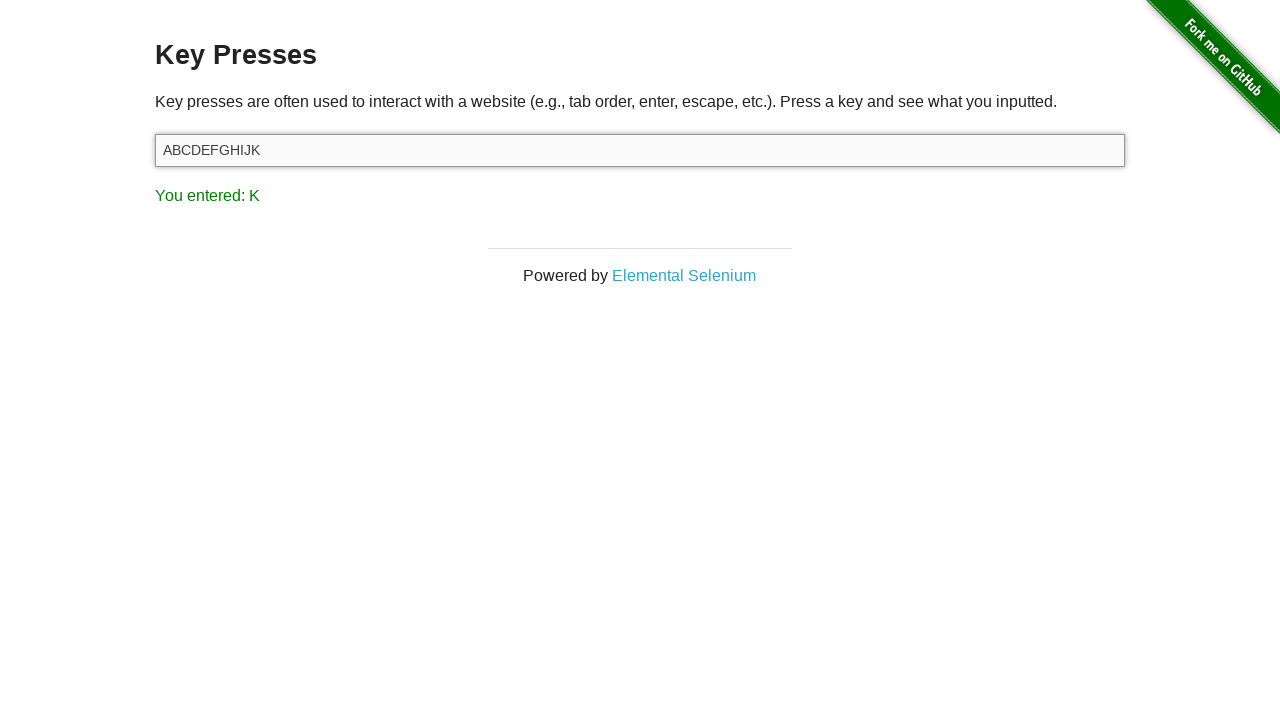

Result text updated after pressing 'K'
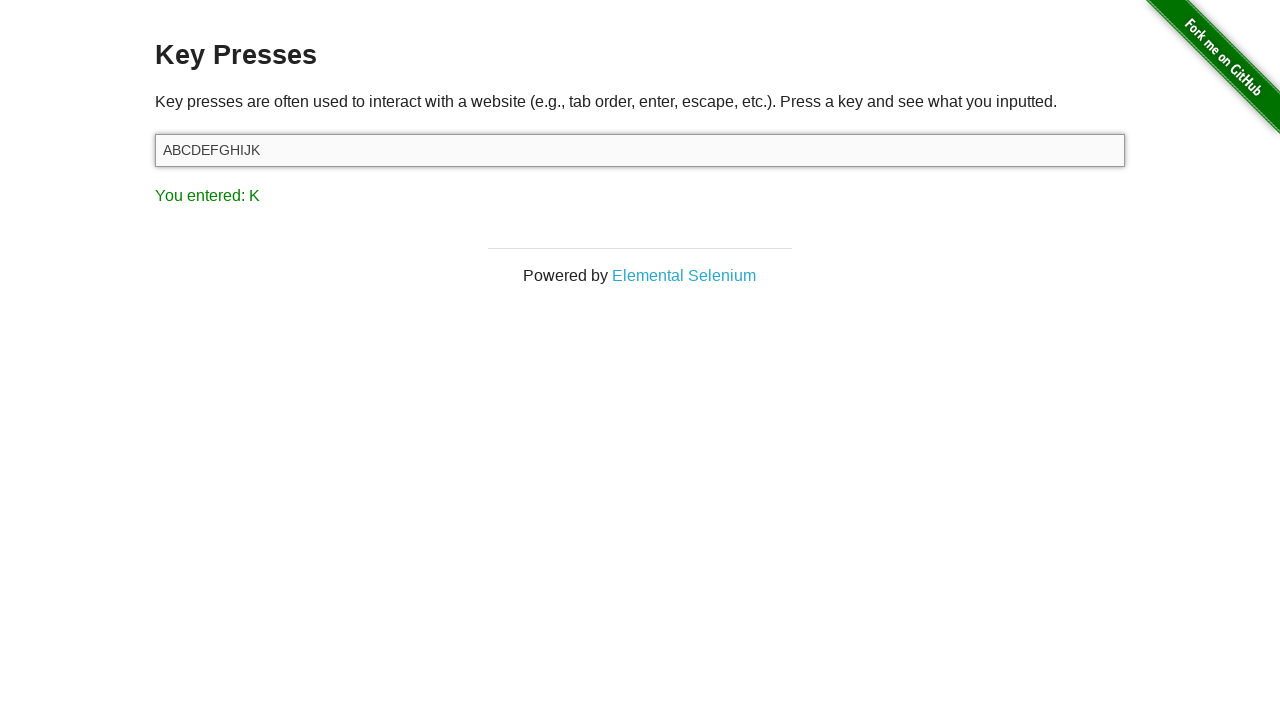

Pressed key 'L' on #target
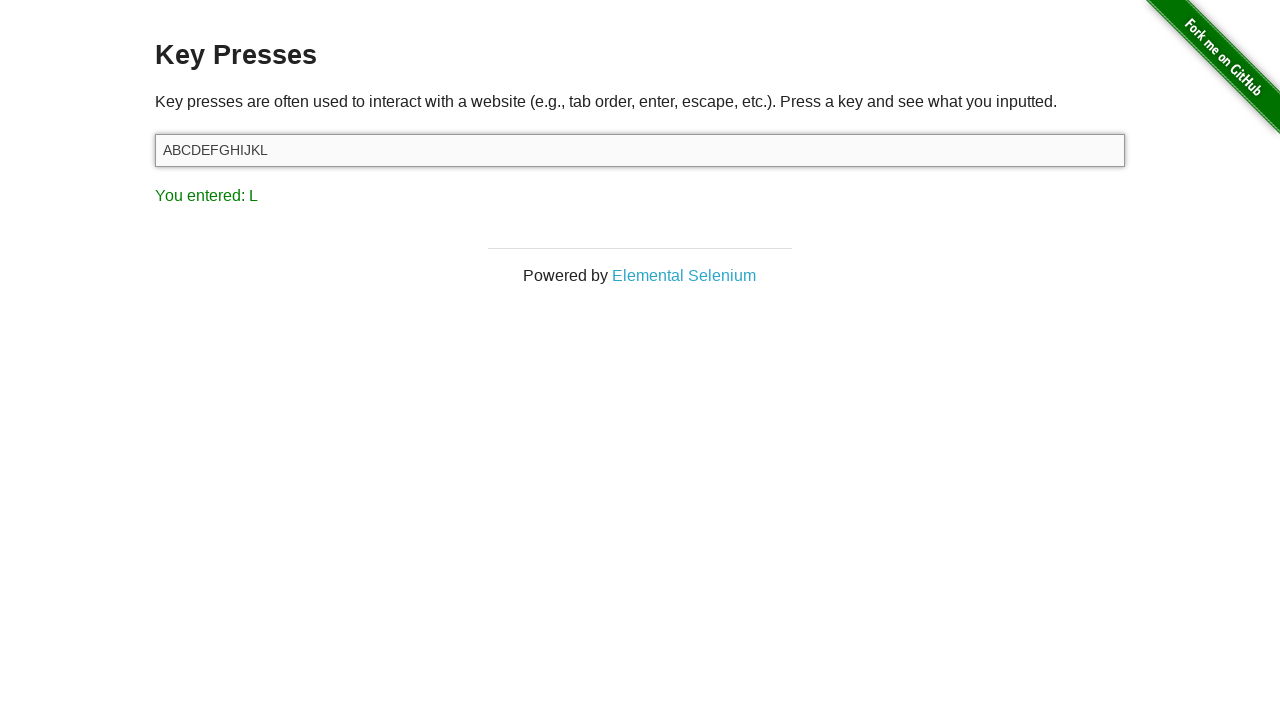

Result text updated after pressing 'L'
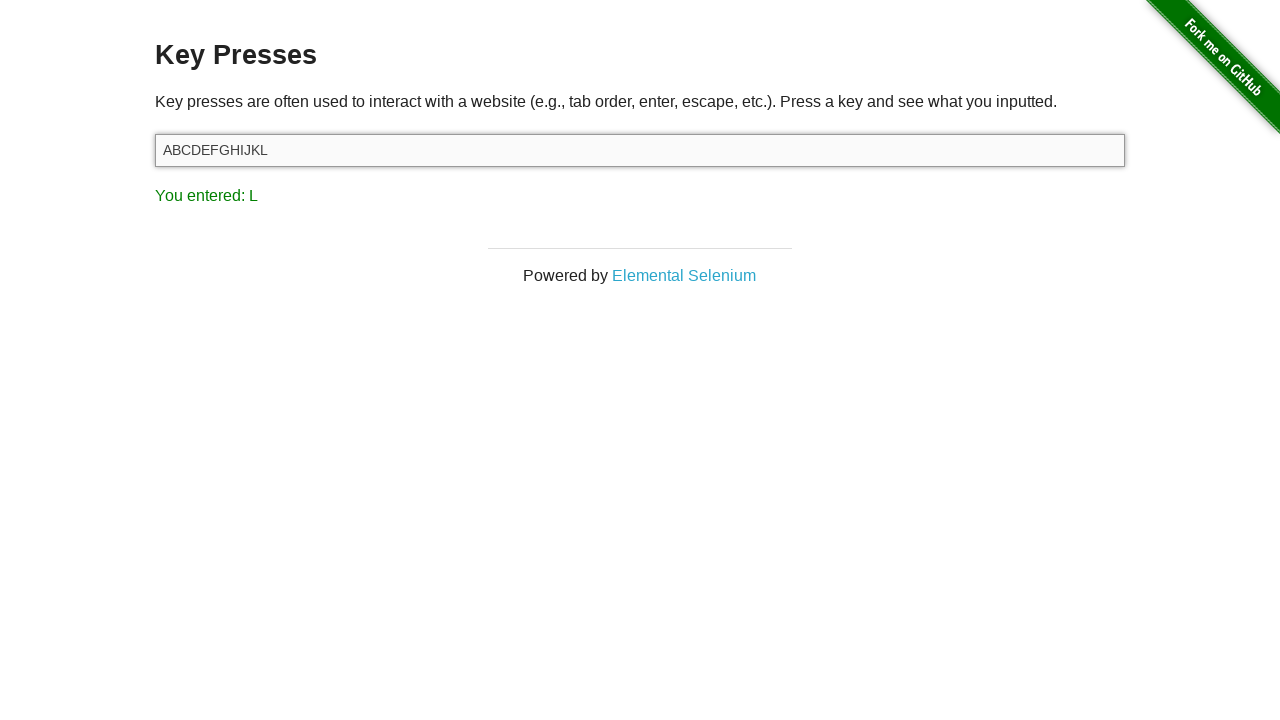

Pressed key 'M' on #target
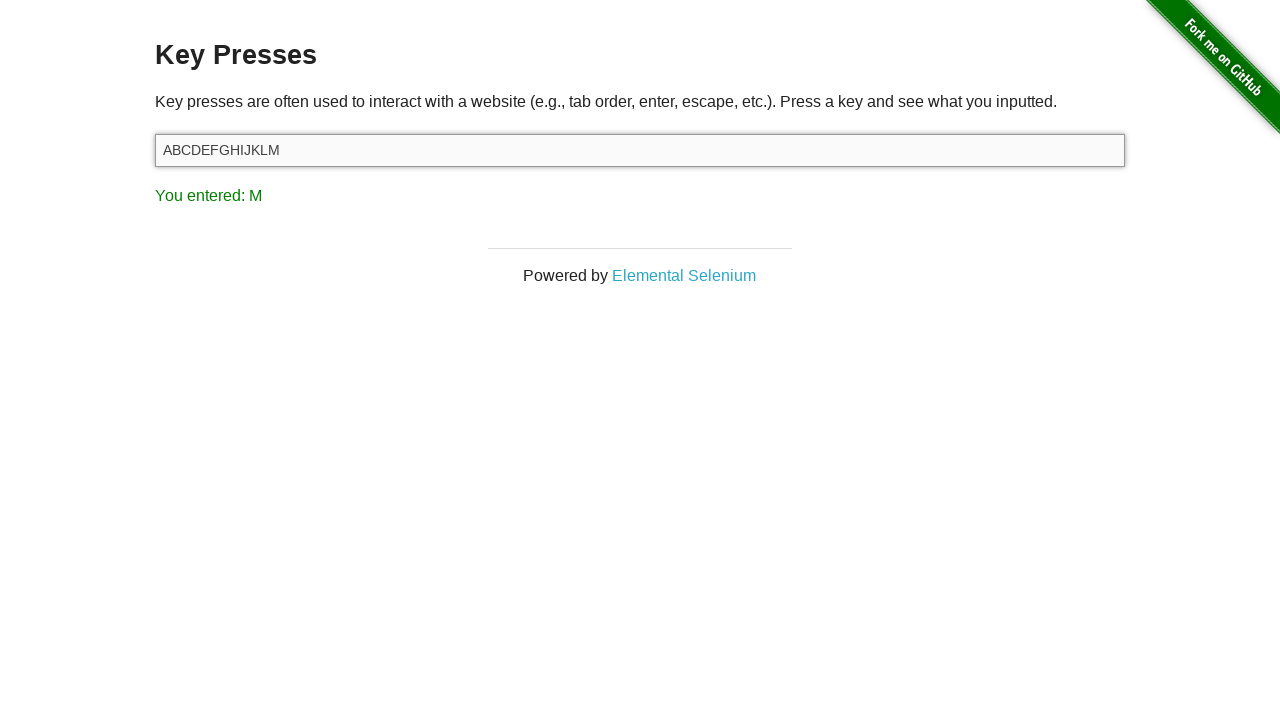

Result text updated after pressing 'M'
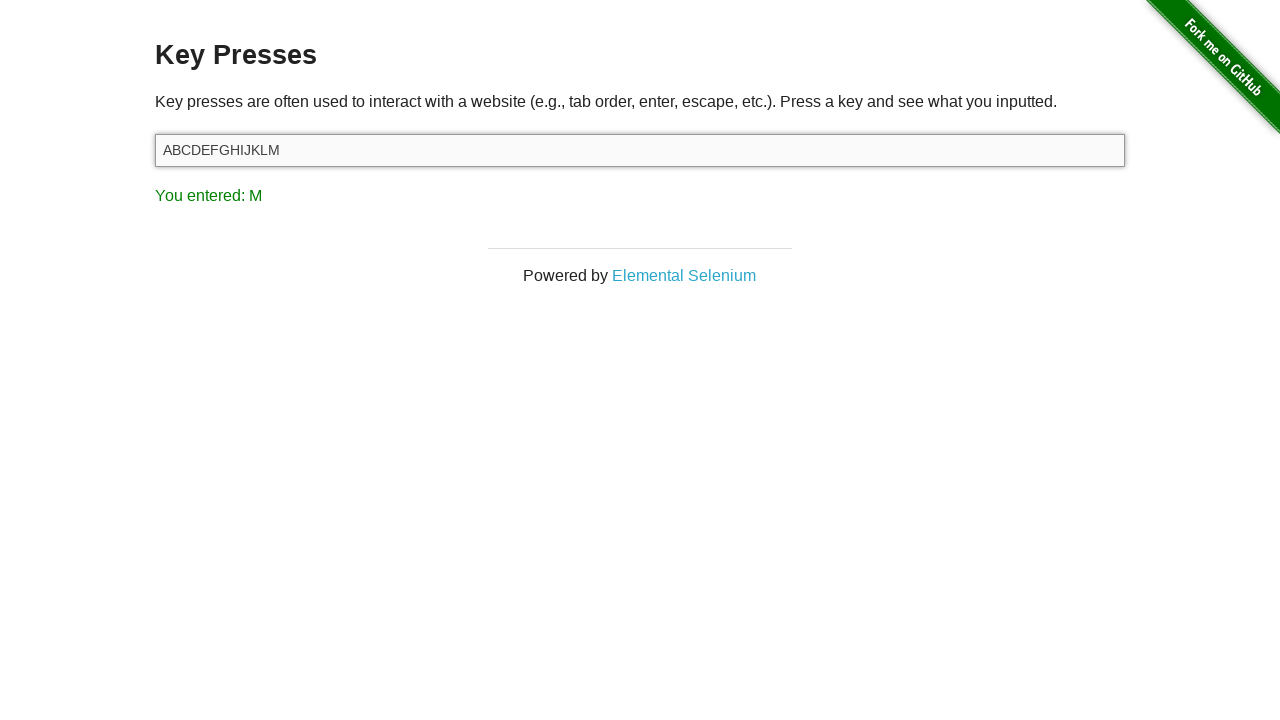

Pressed key 'N' on #target
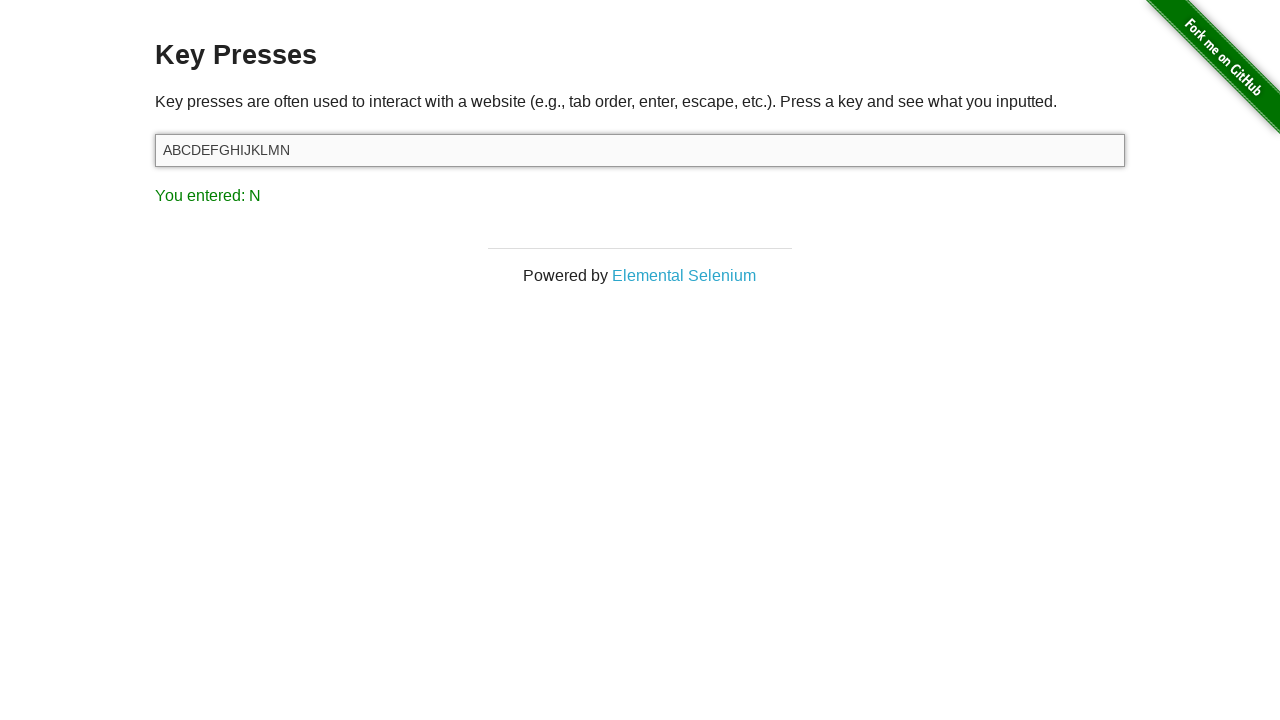

Result text updated after pressing 'N'
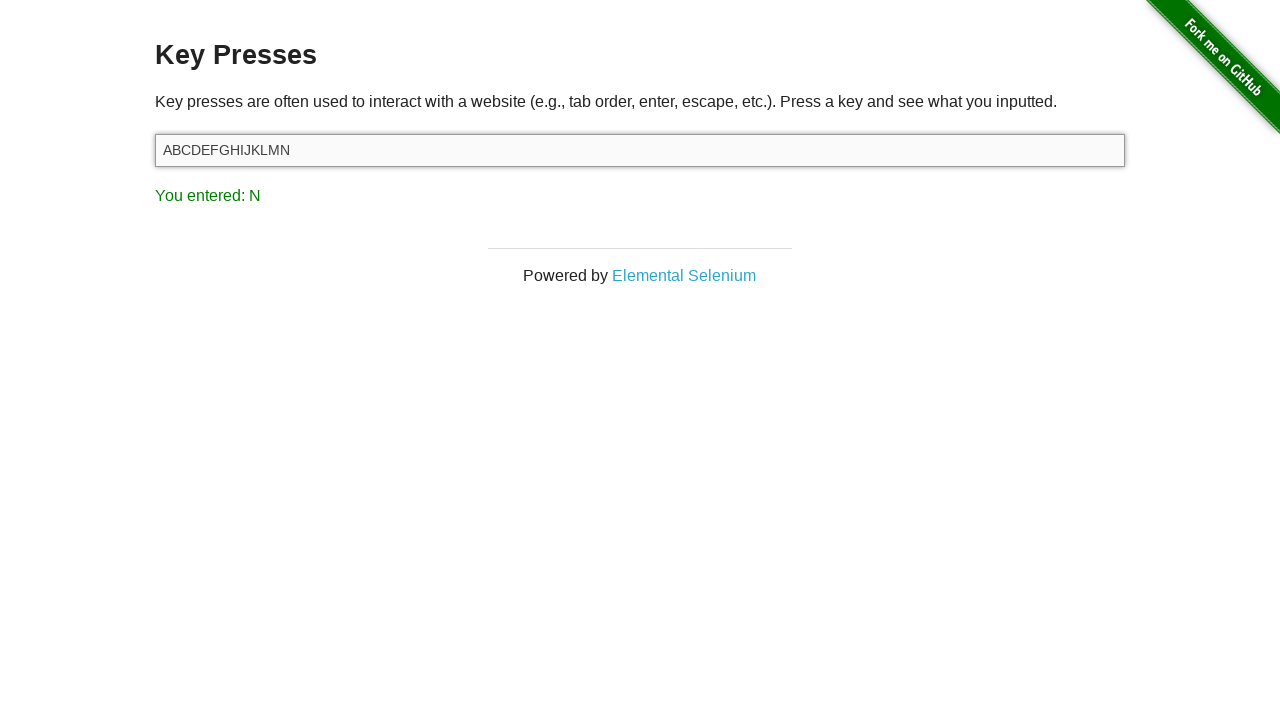

Pressed key 'O' on #target
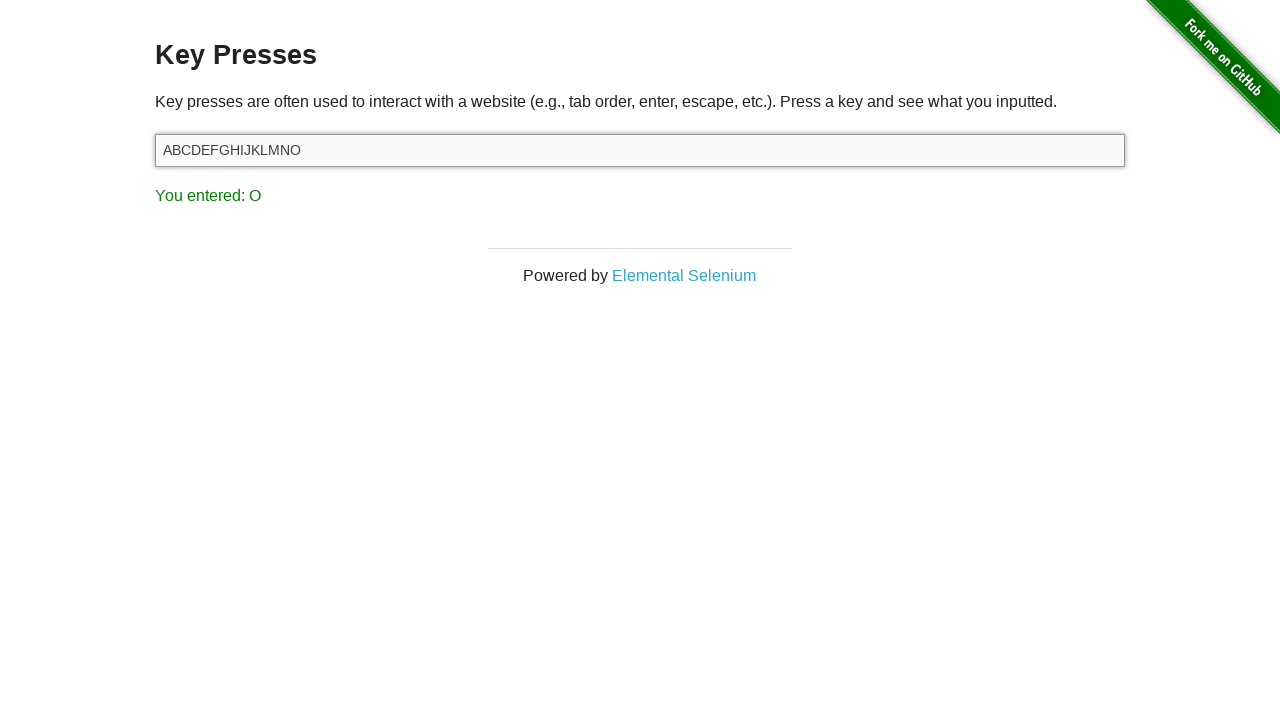

Result text updated after pressing 'O'
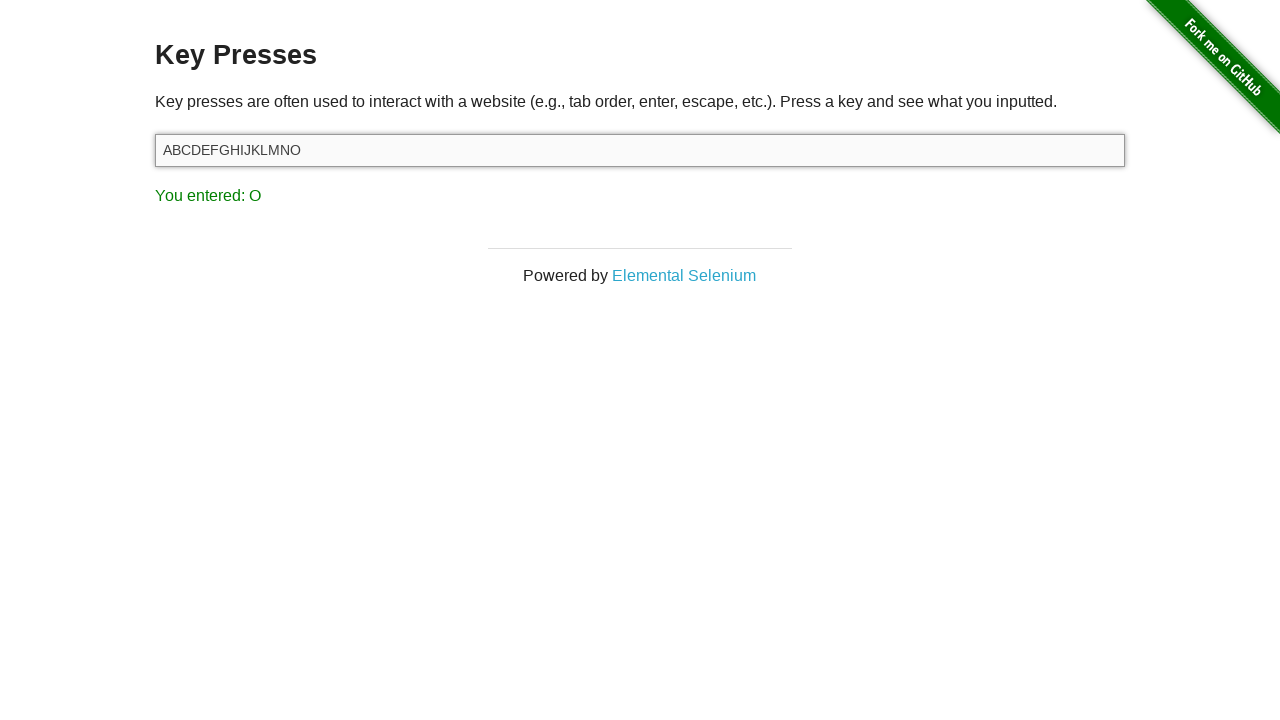

Pressed key 'P' on #target
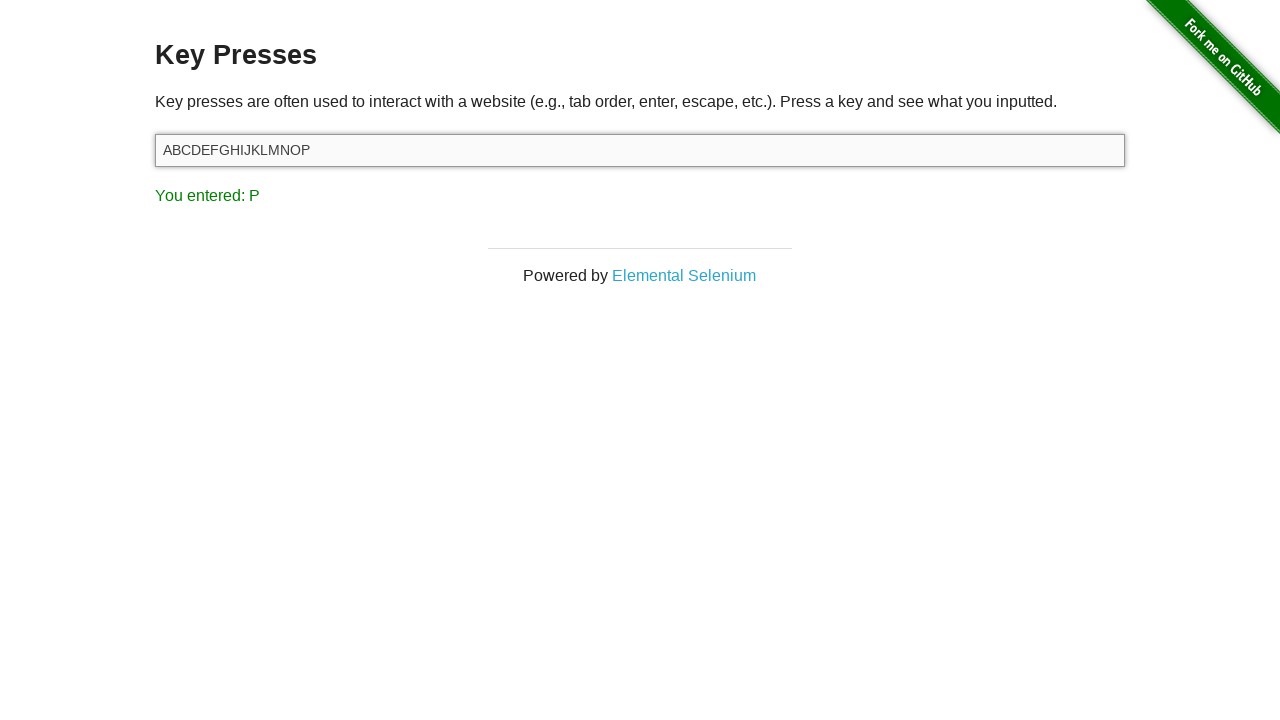

Result text updated after pressing 'P'
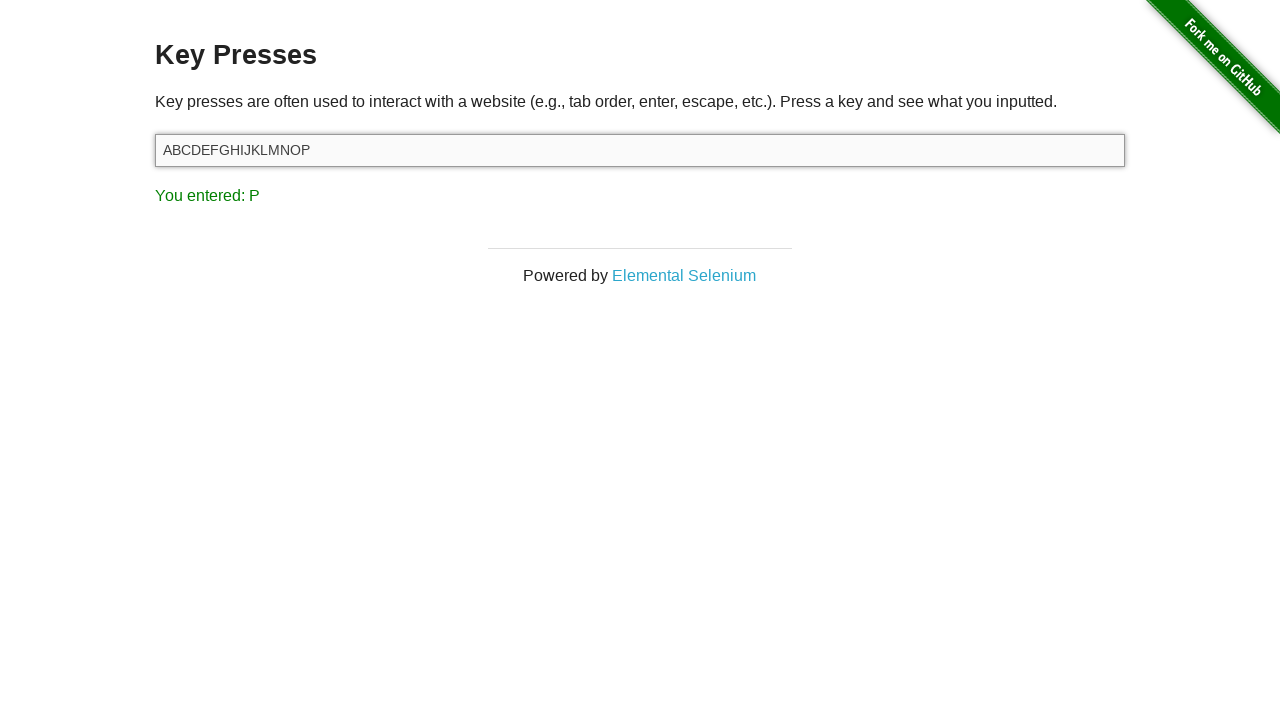

Pressed key 'Q' on #target
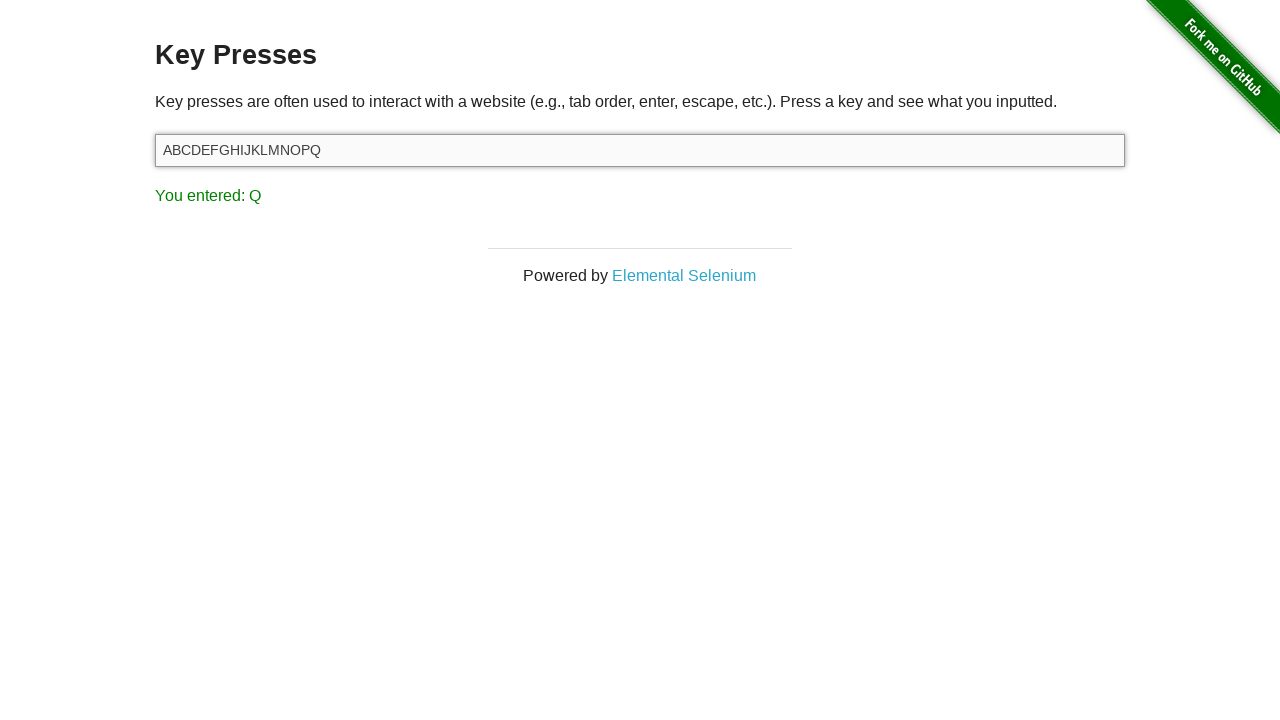

Result text updated after pressing 'Q'
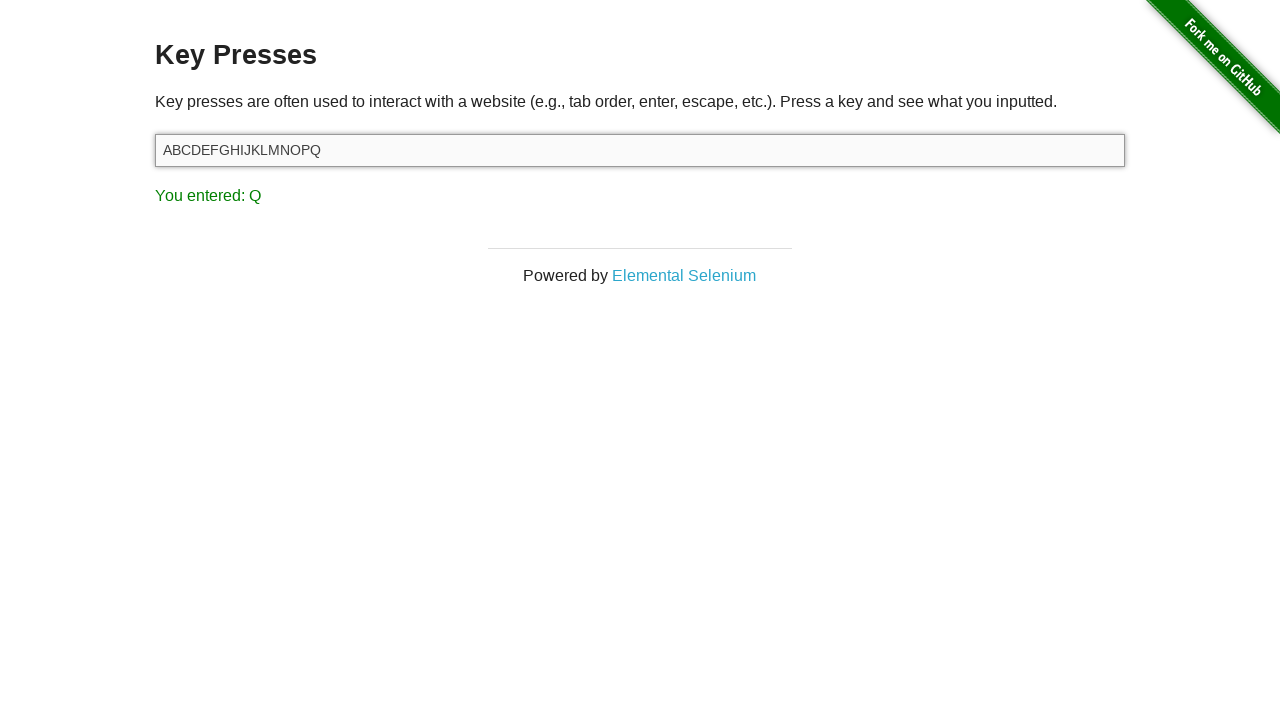

Pressed key 'R' on #target
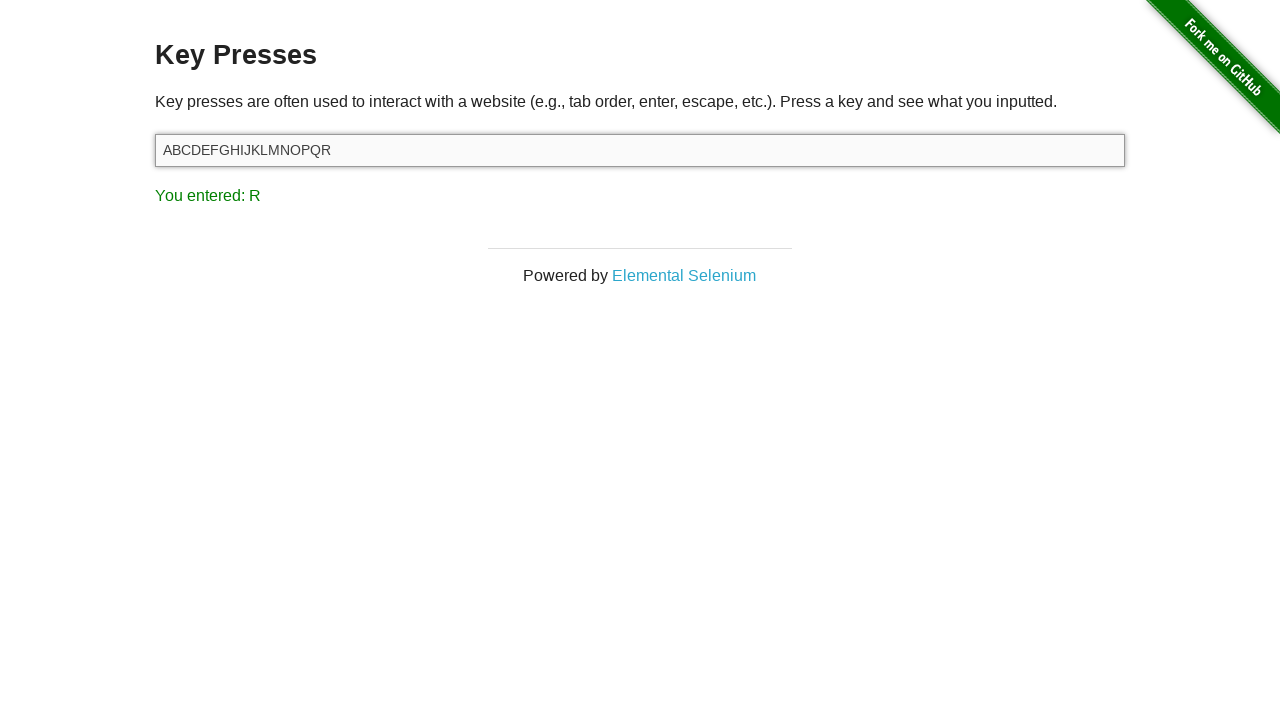

Result text updated after pressing 'R'
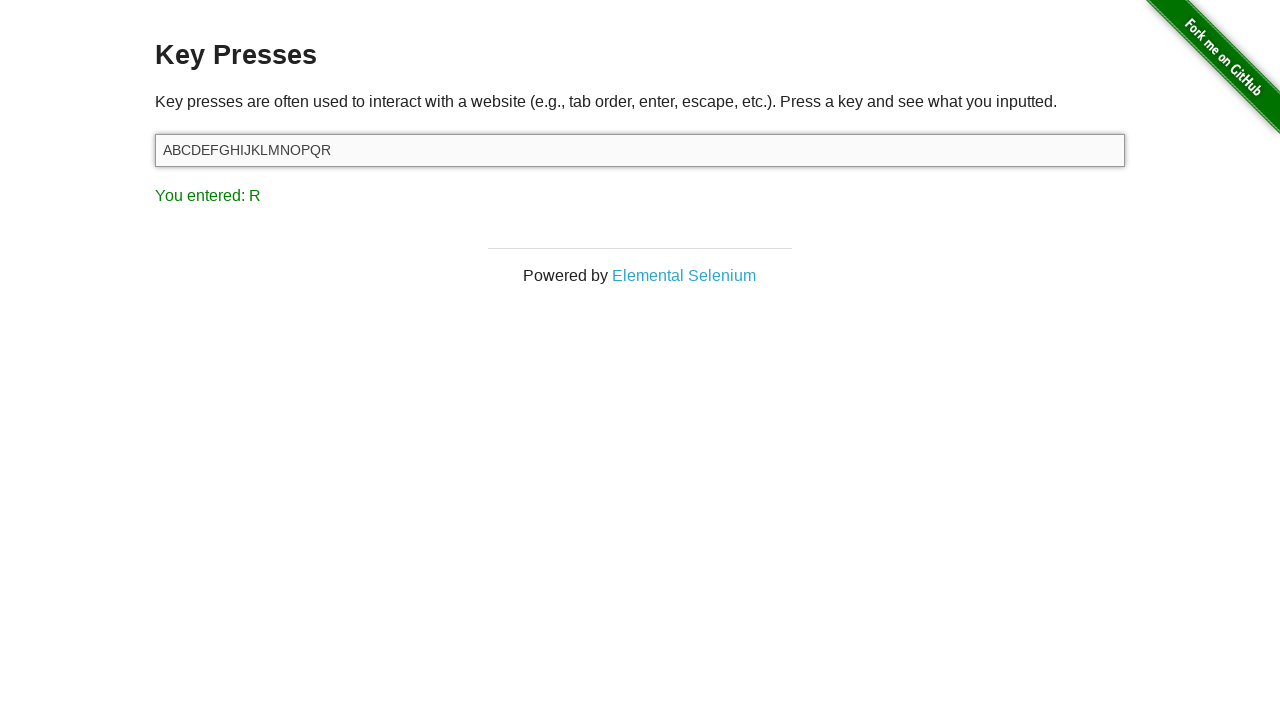

Pressed key 'S' on #target
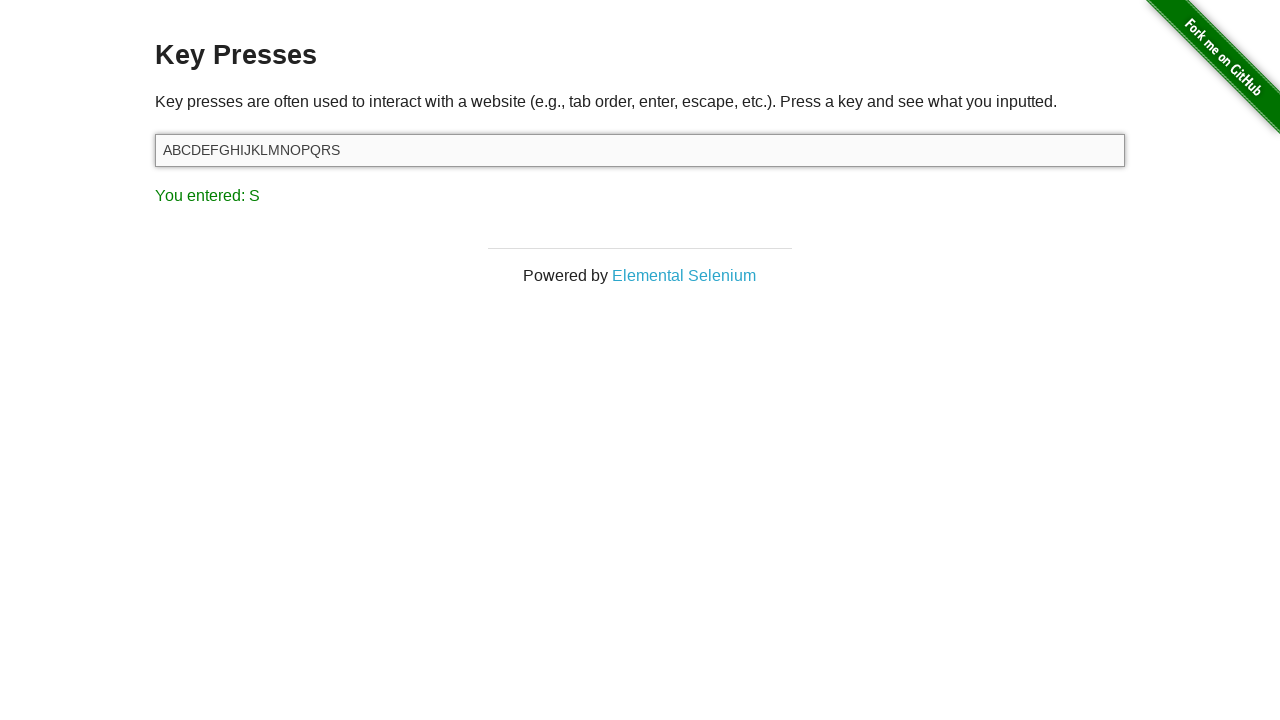

Result text updated after pressing 'S'
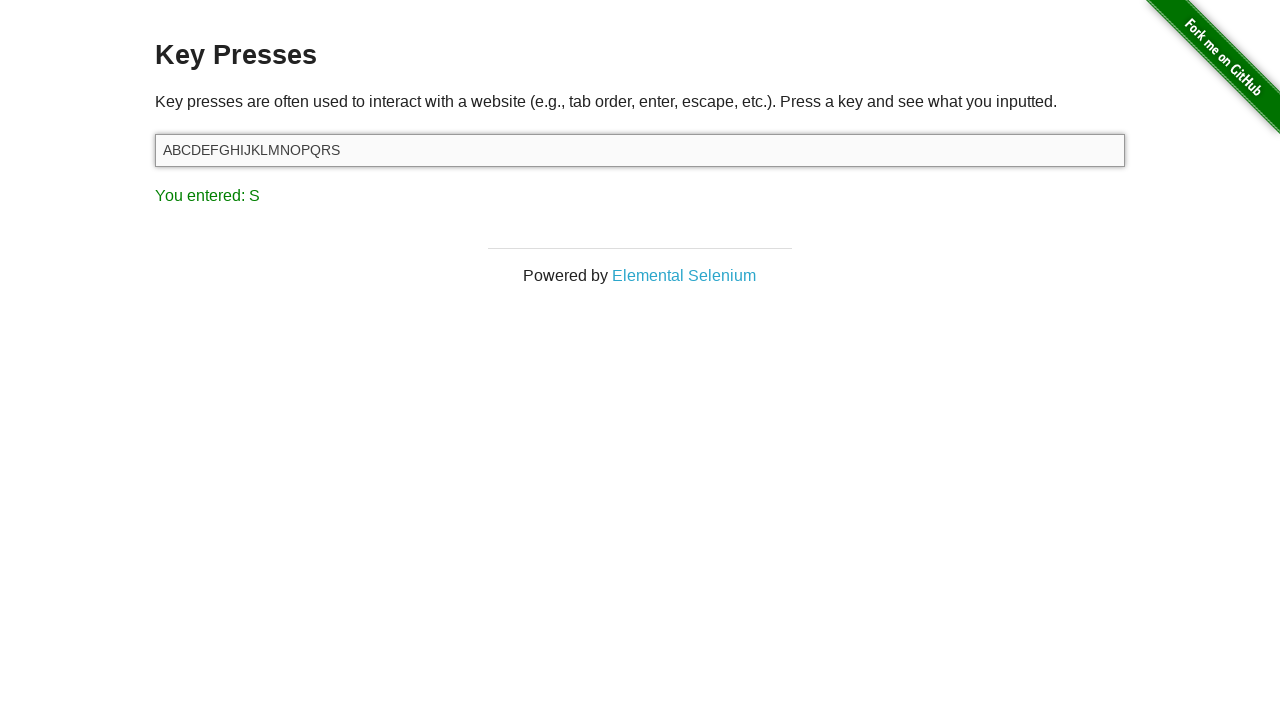

Pressed key 'T' on #target
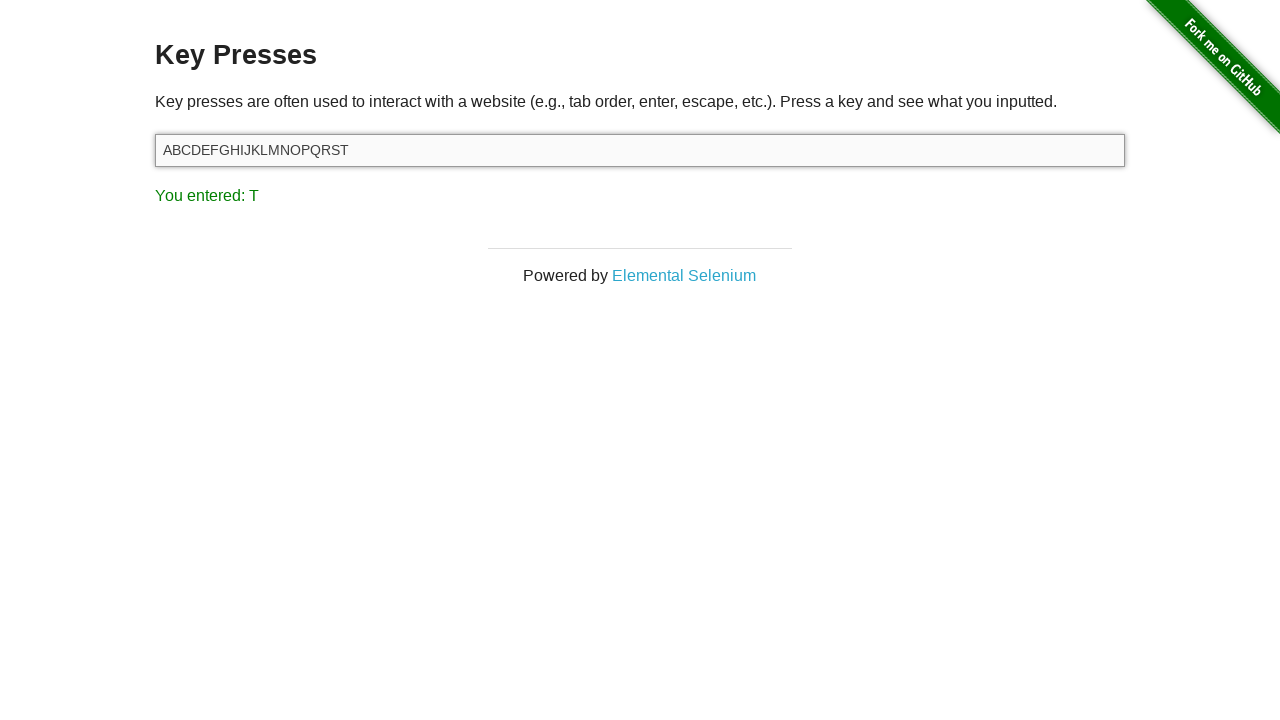

Result text updated after pressing 'T'
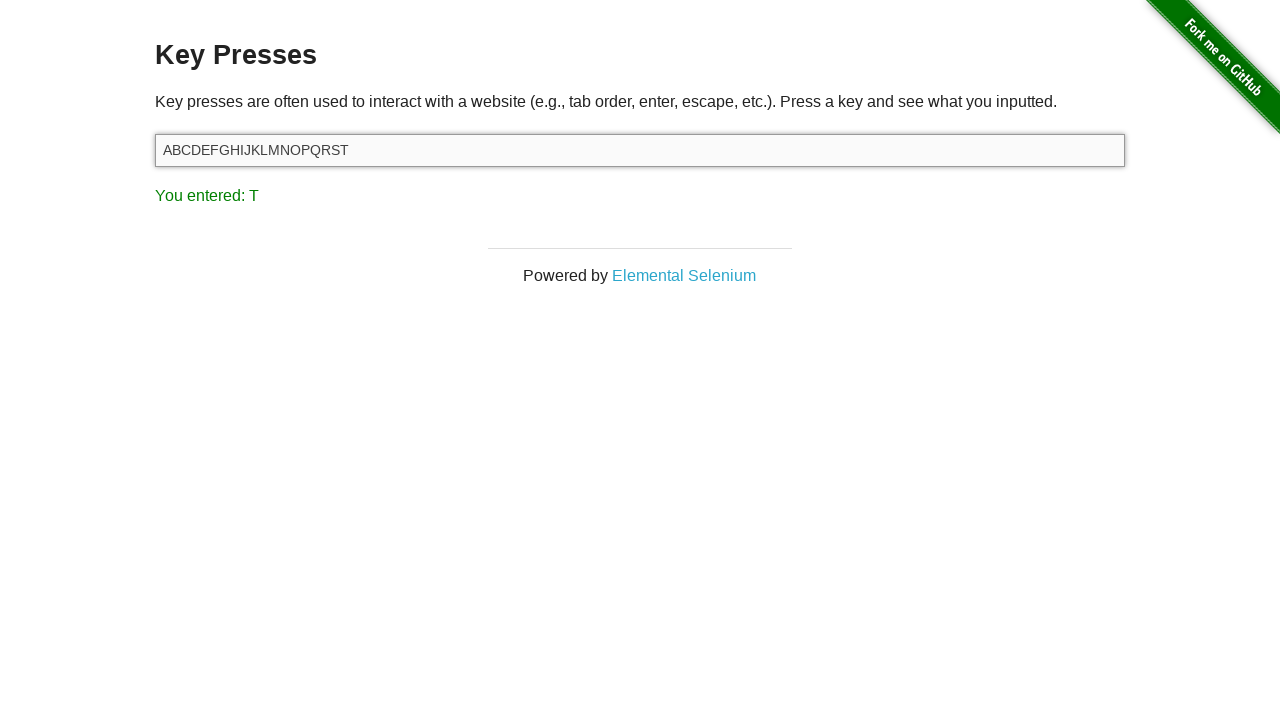

Pressed key 'U' on #target
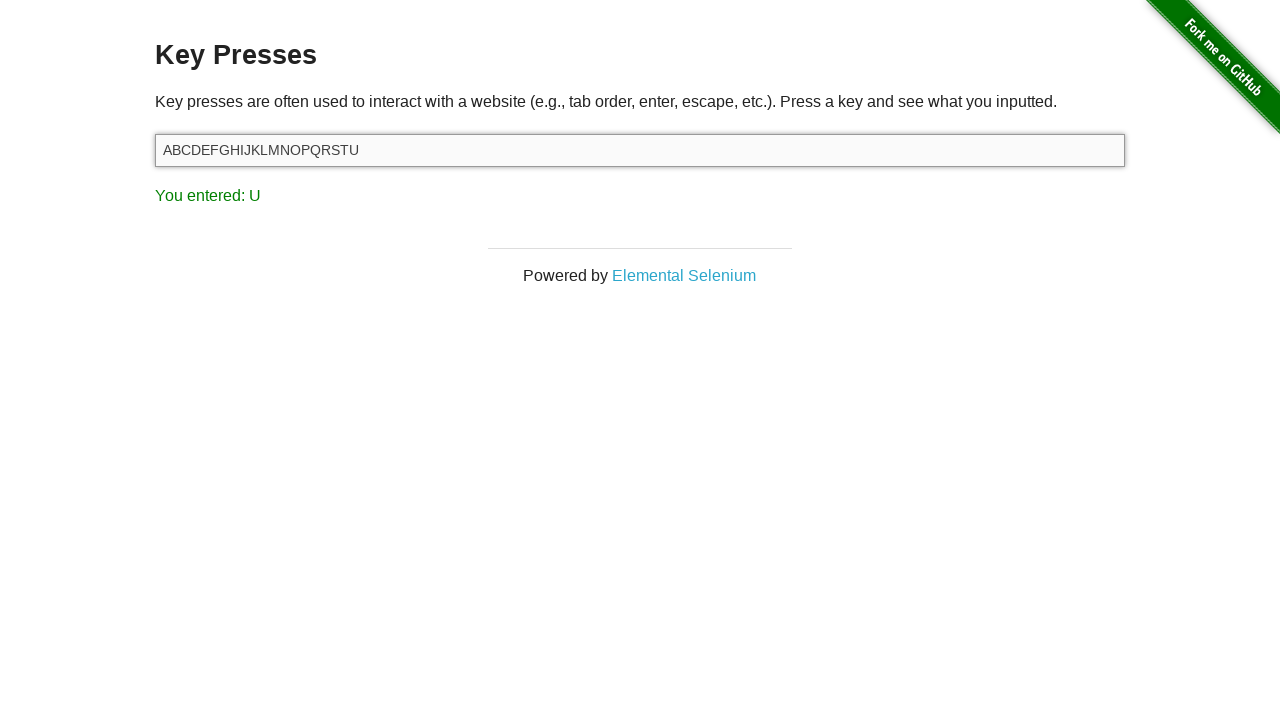

Result text updated after pressing 'U'
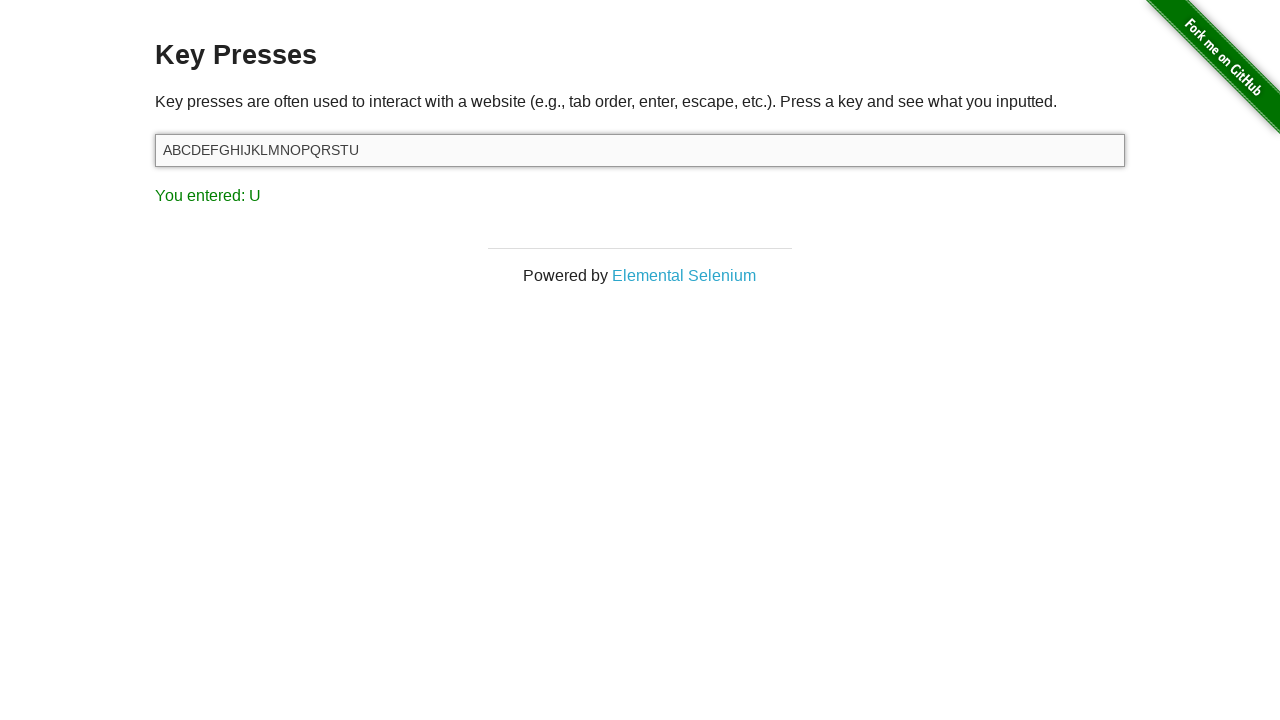

Pressed key 'V' on #target
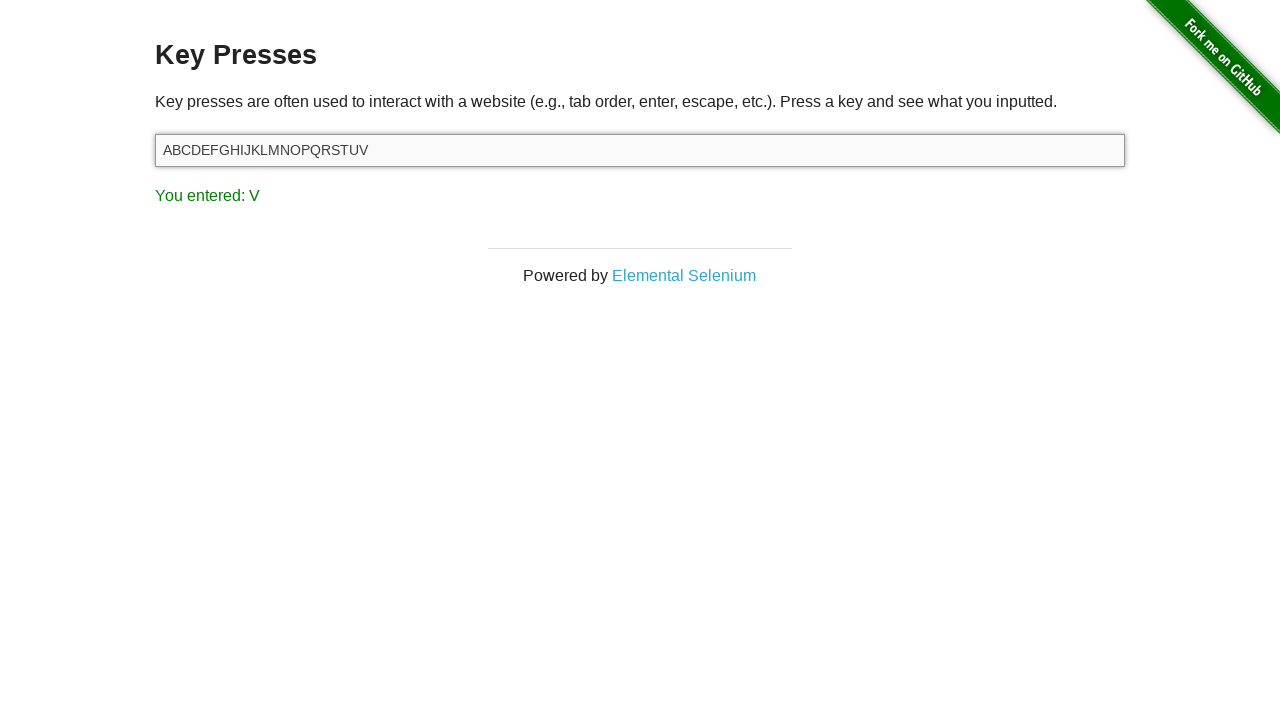

Result text updated after pressing 'V'
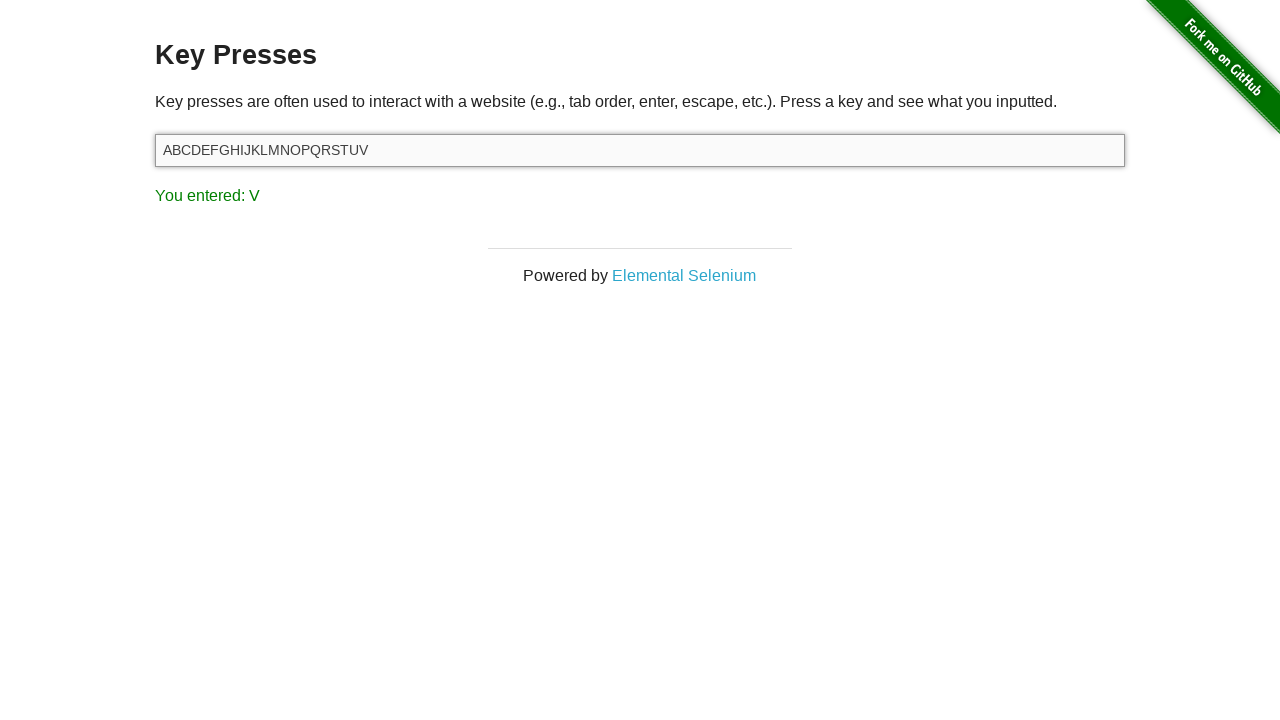

Pressed key 'W' on #target
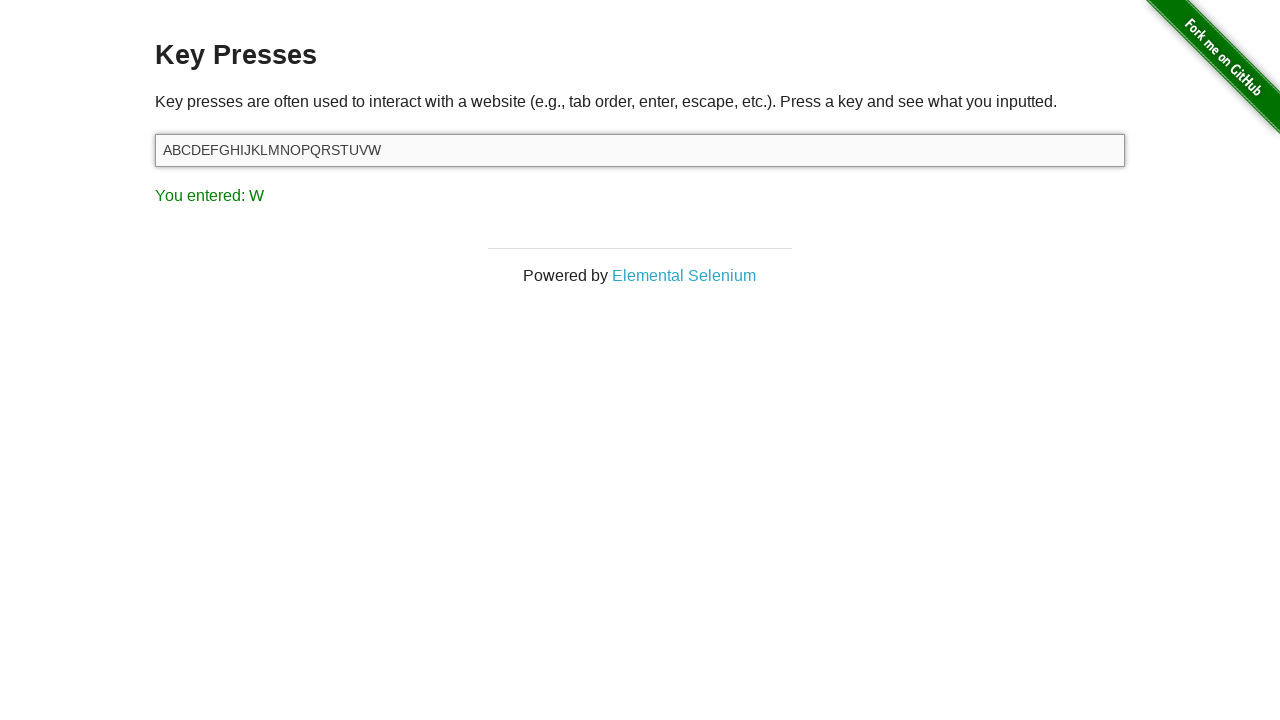

Result text updated after pressing 'W'
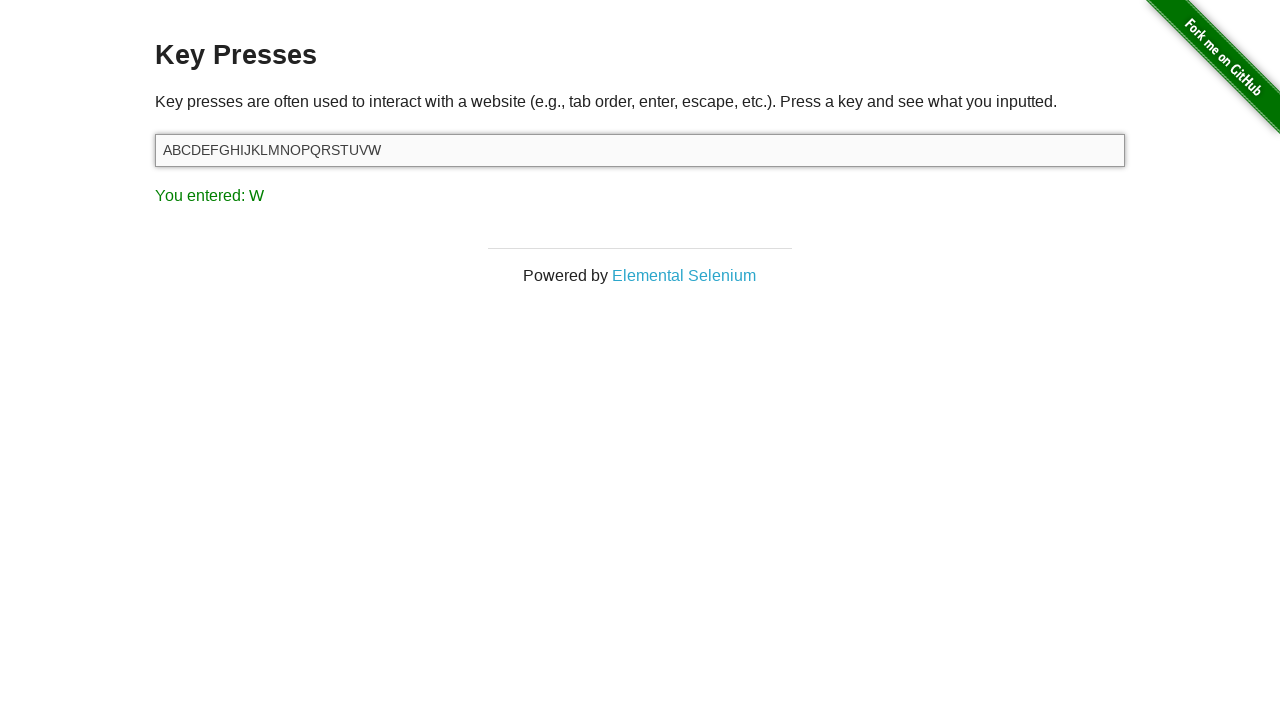

Pressed key 'X' on #target
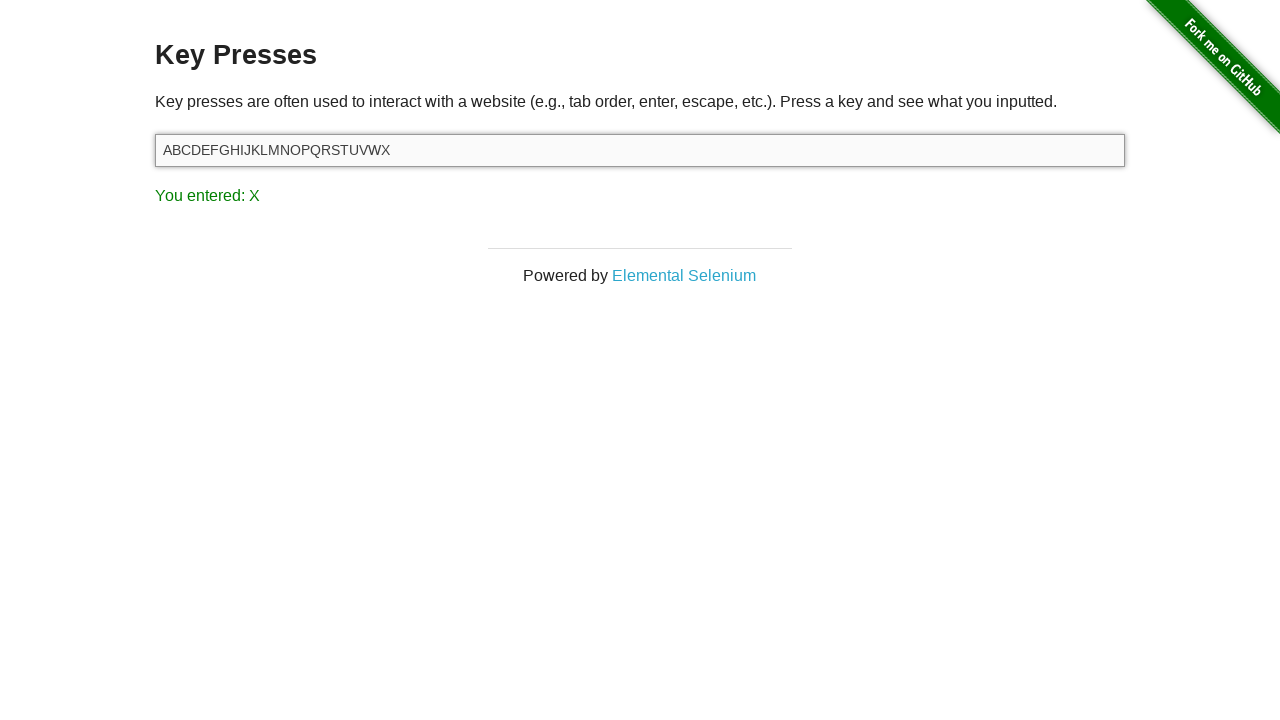

Result text updated after pressing 'X'
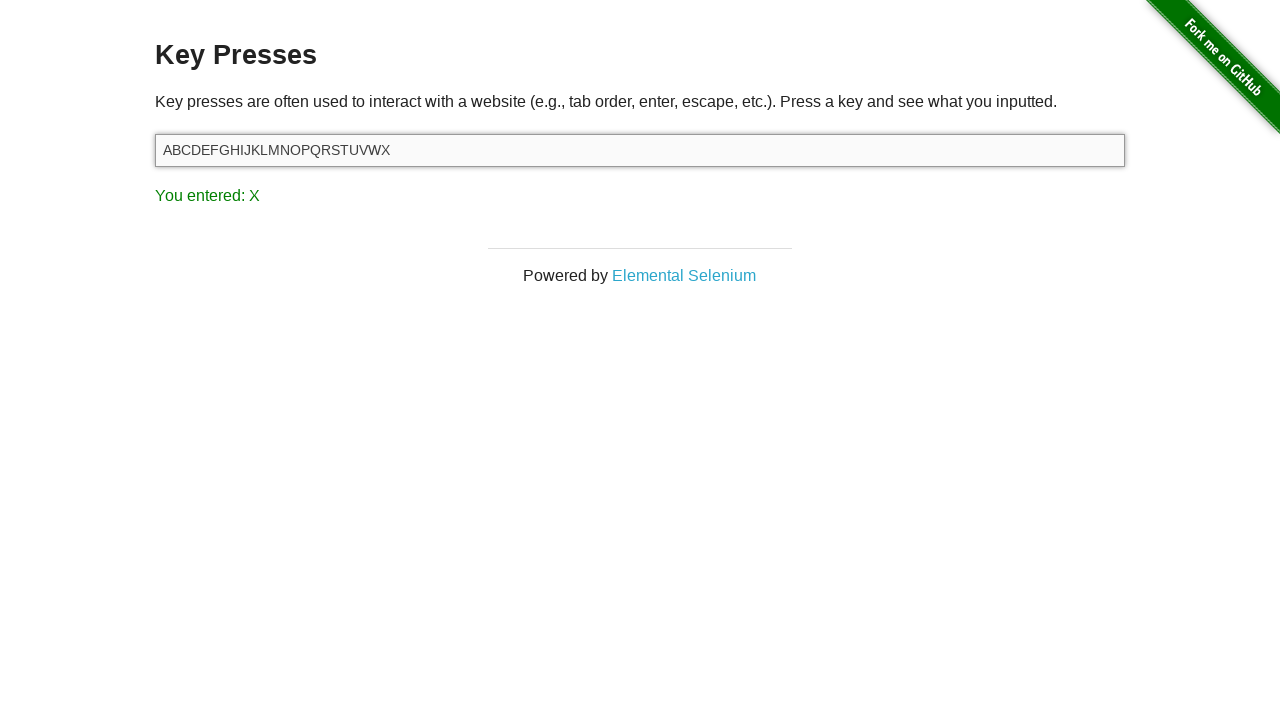

Pressed key 'Y' on #target
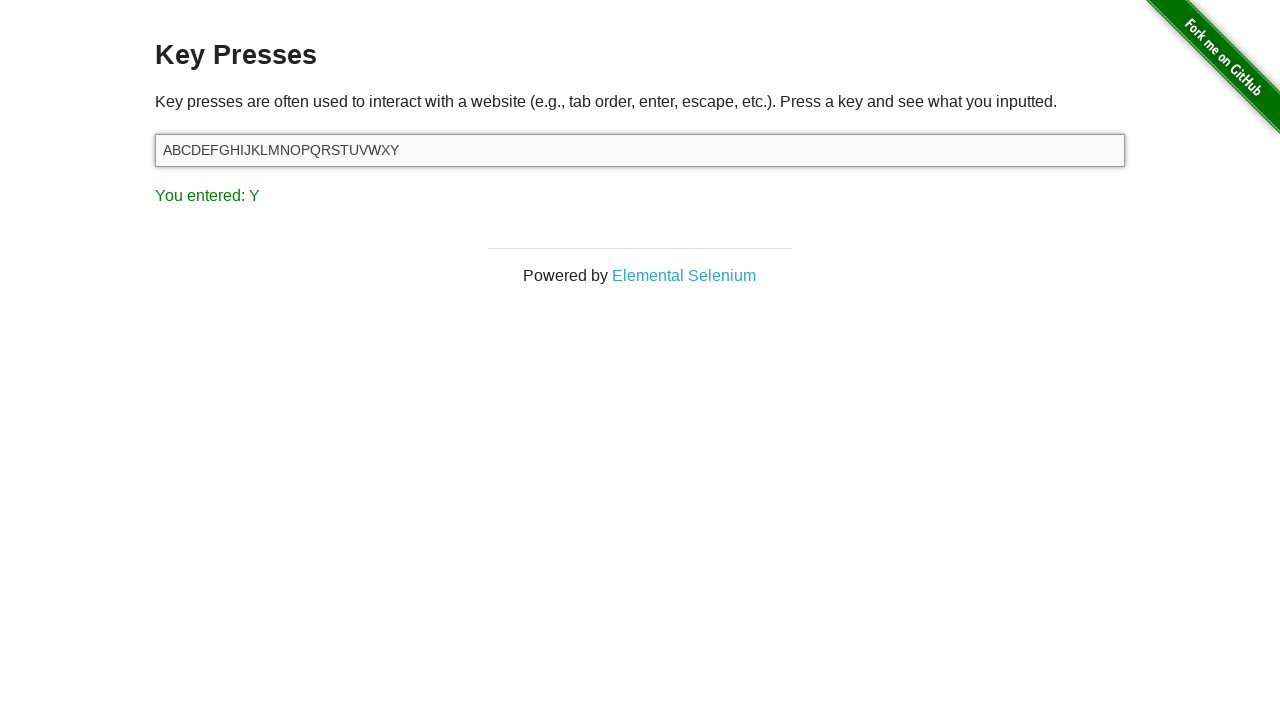

Result text updated after pressing 'Y'
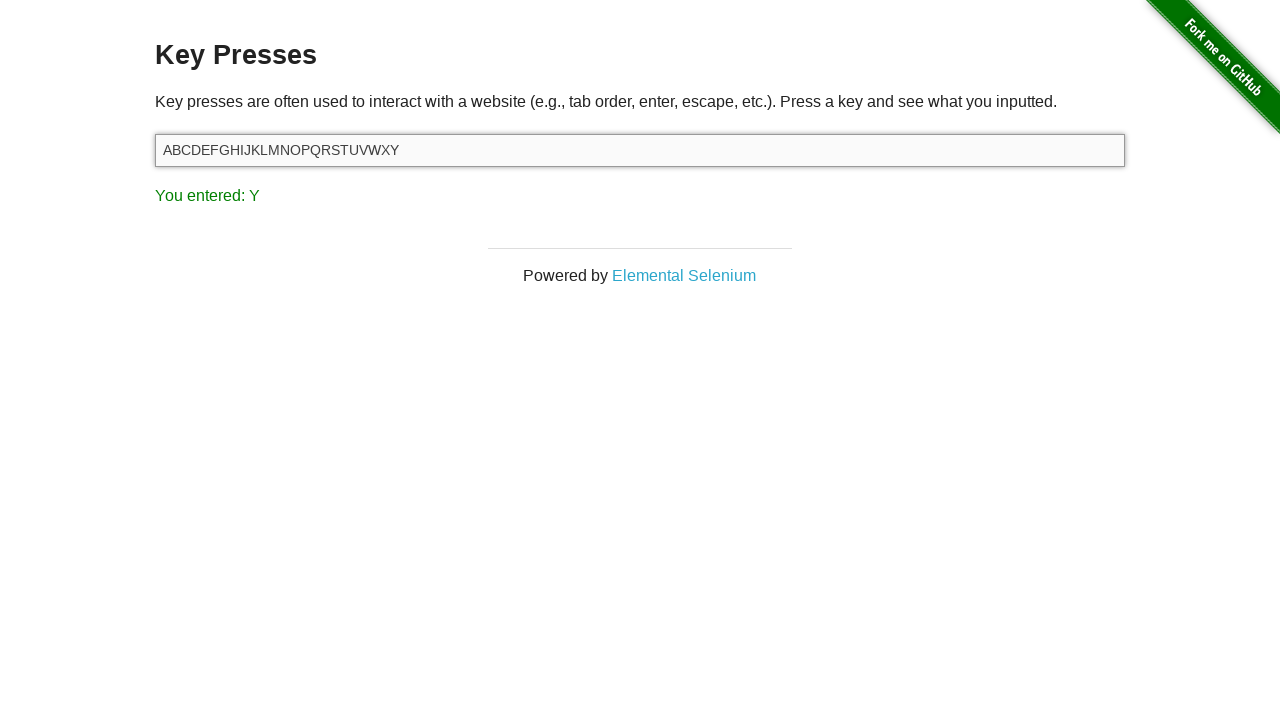

Pressed key 'Z' on #target
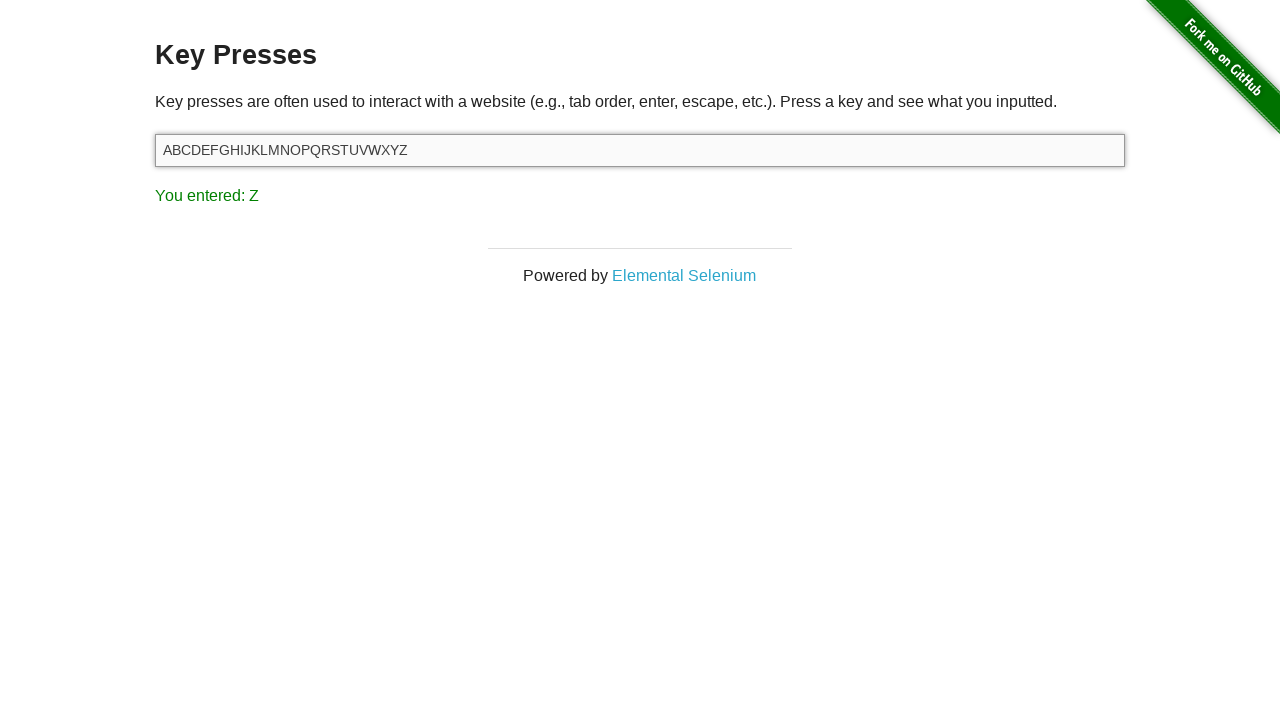

Result text updated after pressing 'Z'
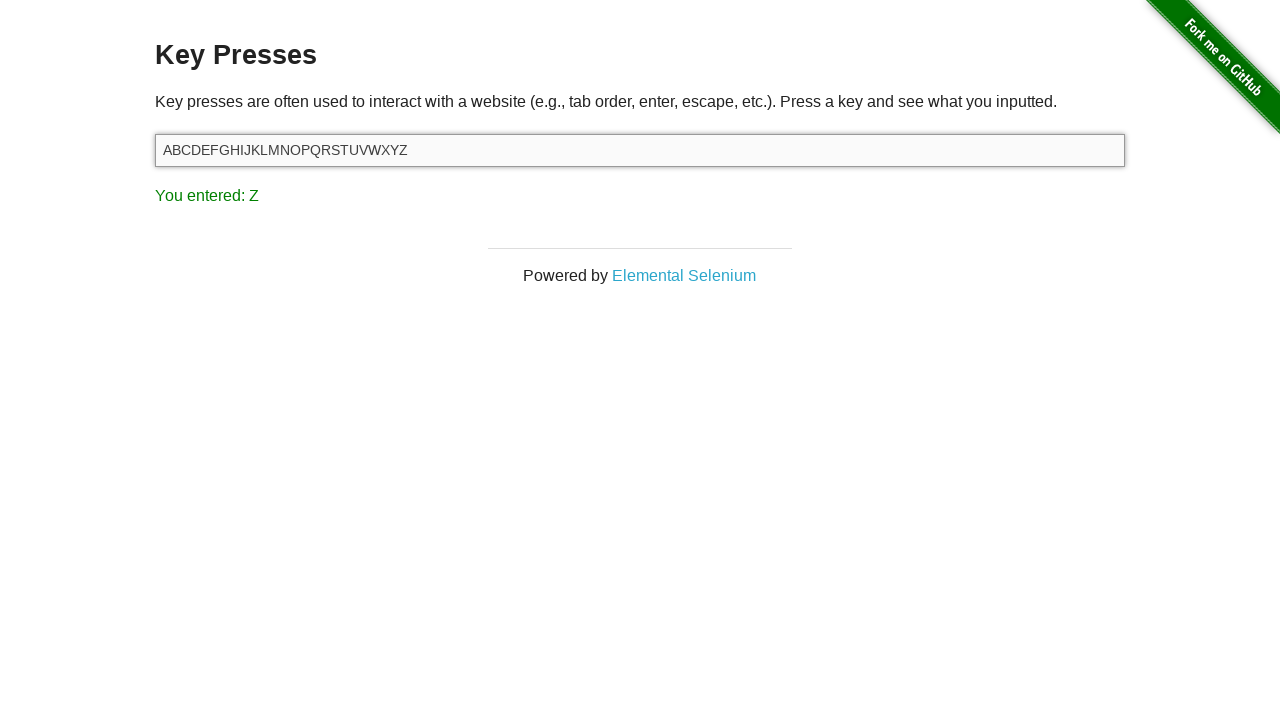

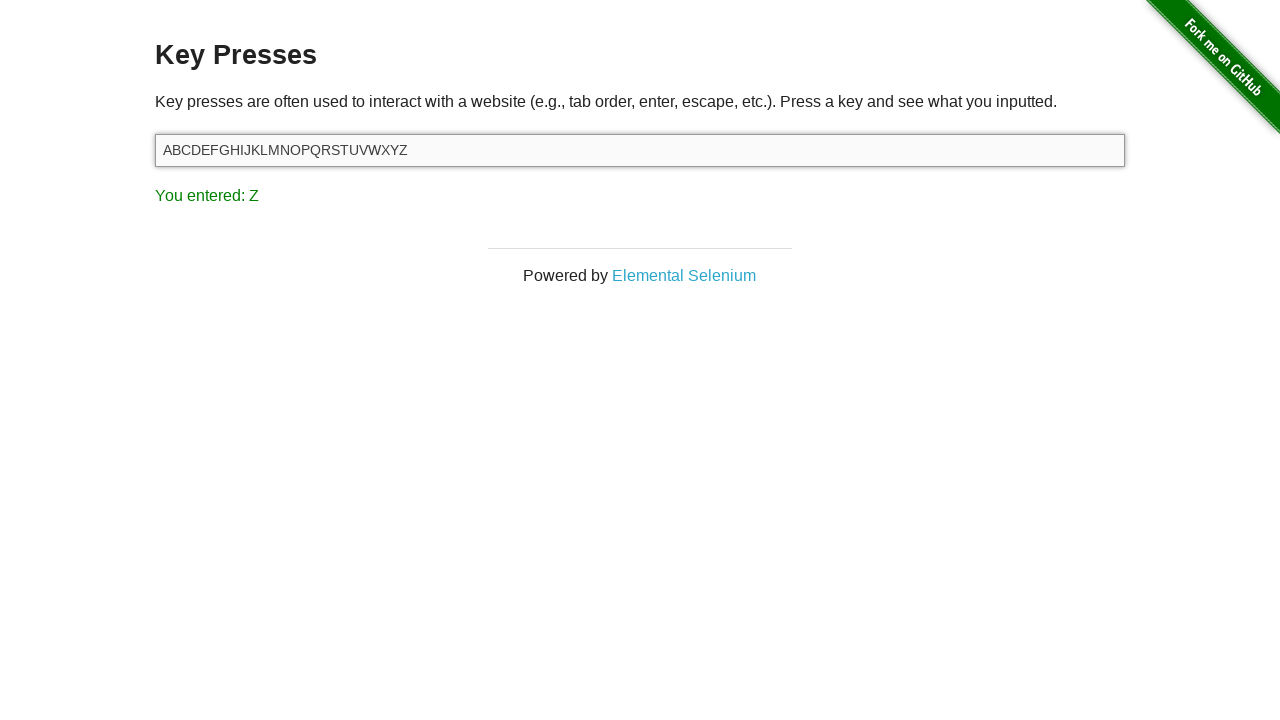